Tests a countdown timer by waiting for it to reach "00" seconds

Starting URL: https://automationfc.github.io/fluent-wait/

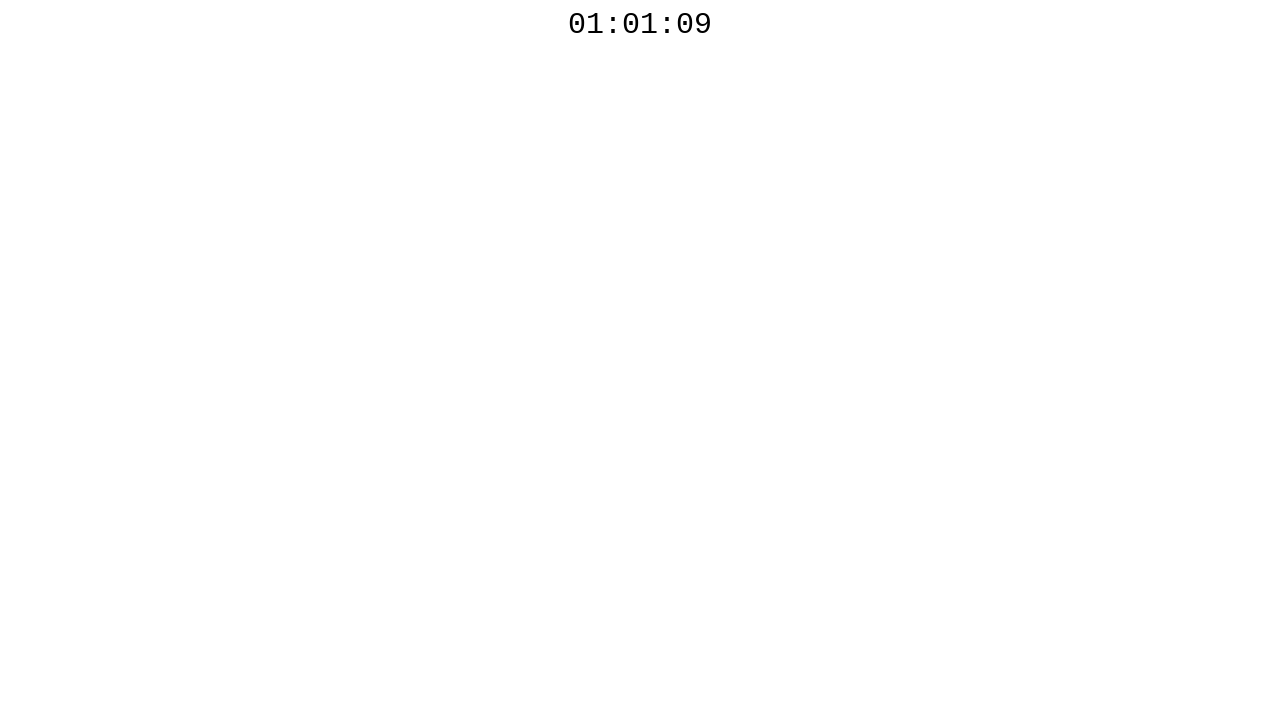

Located countdown timer element
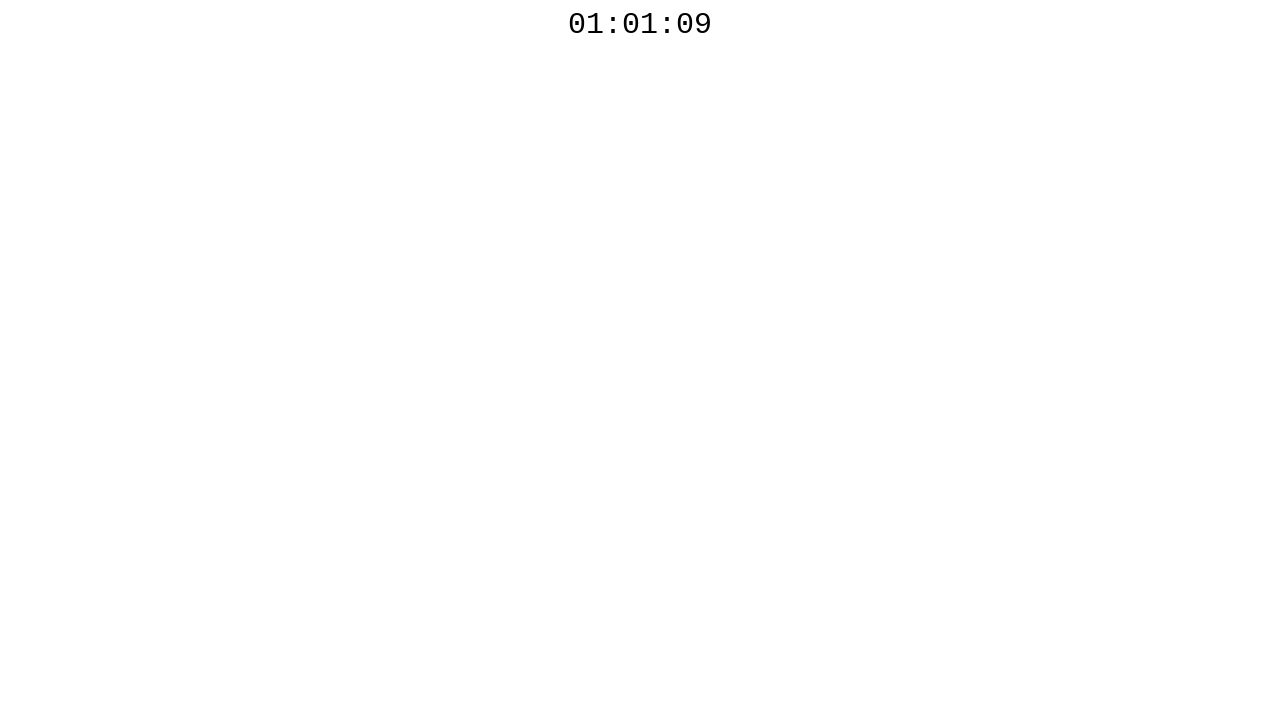

Retrieved countdown timer text: 01:01:09
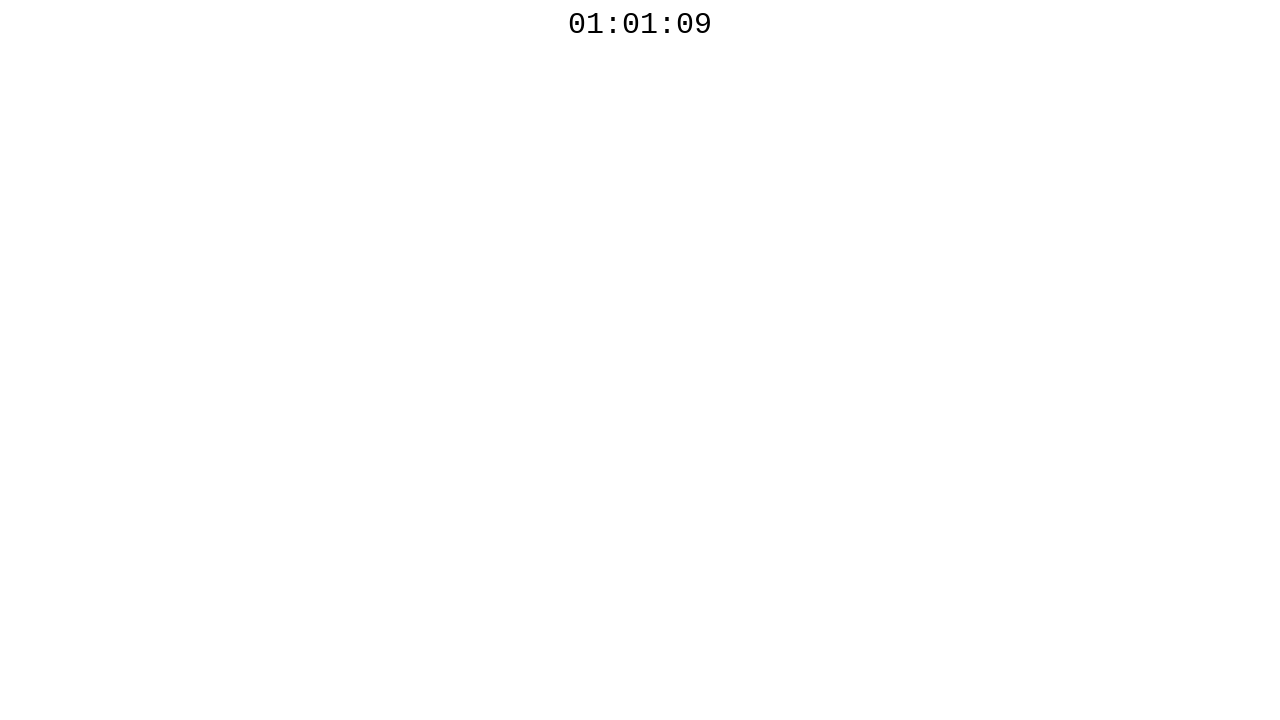

Waited 300ms before checking timer again
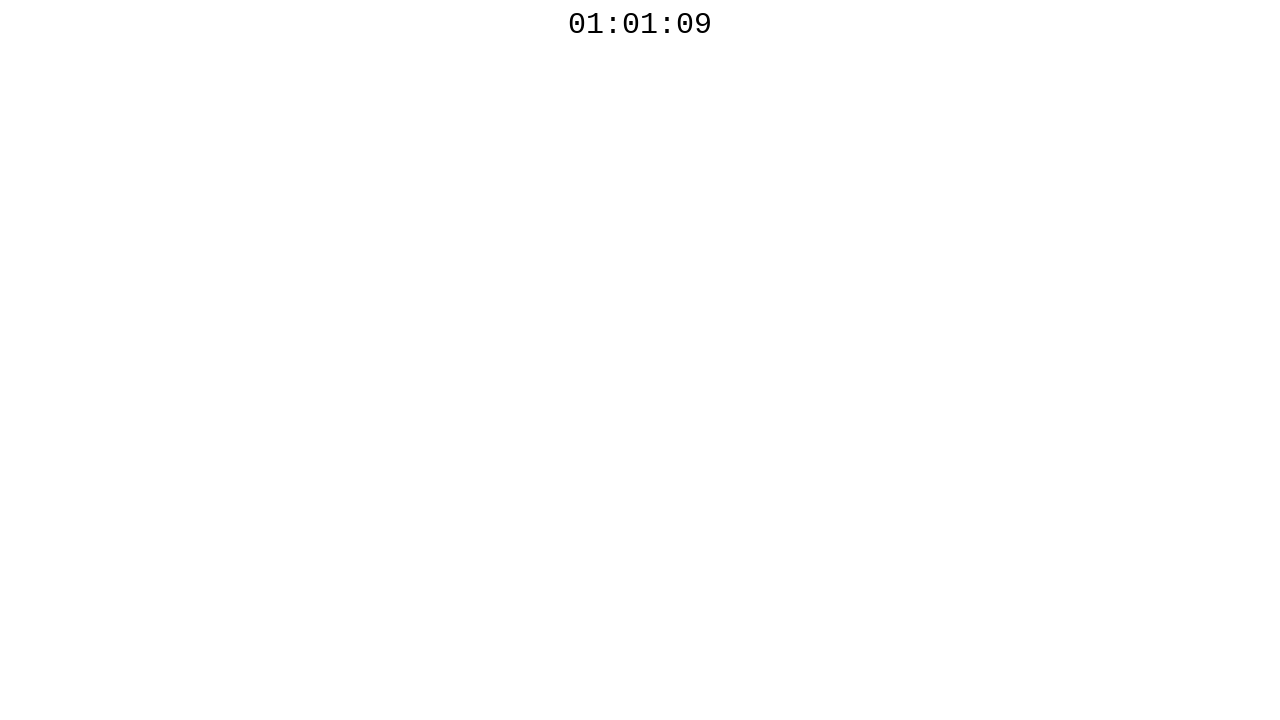

Retrieved countdown timer text: 01:01:09
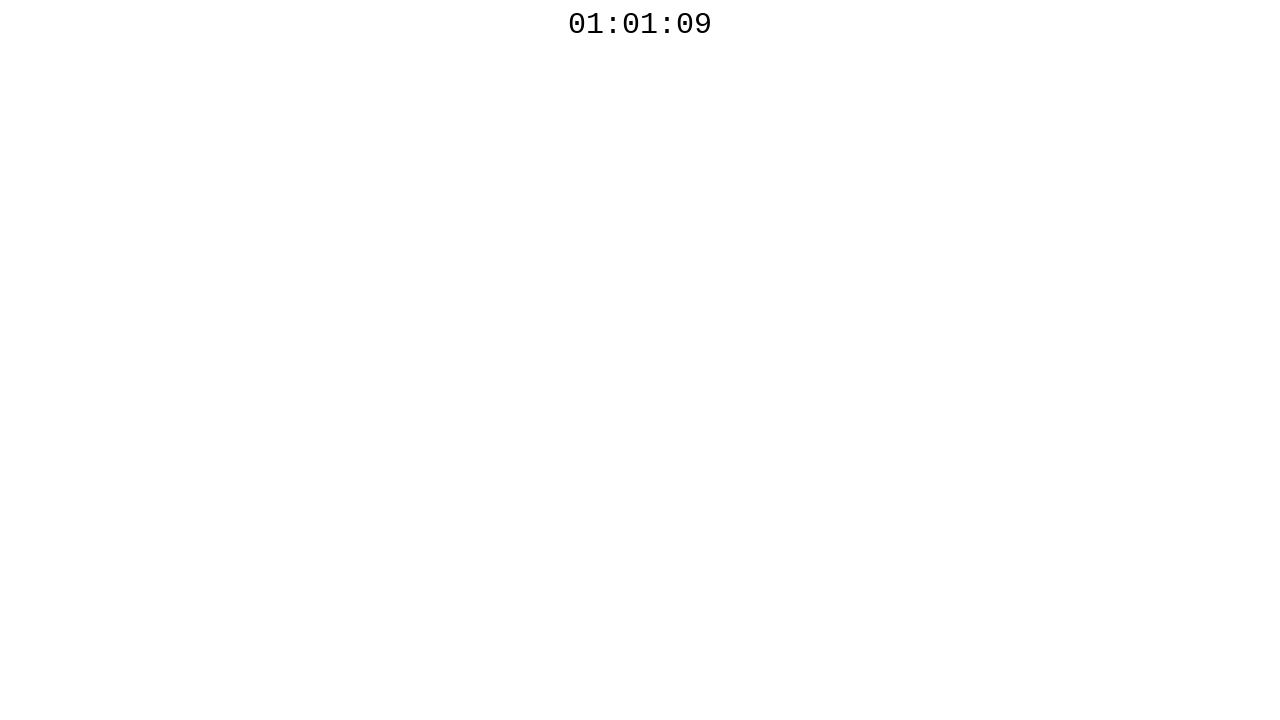

Waited 300ms before checking timer again
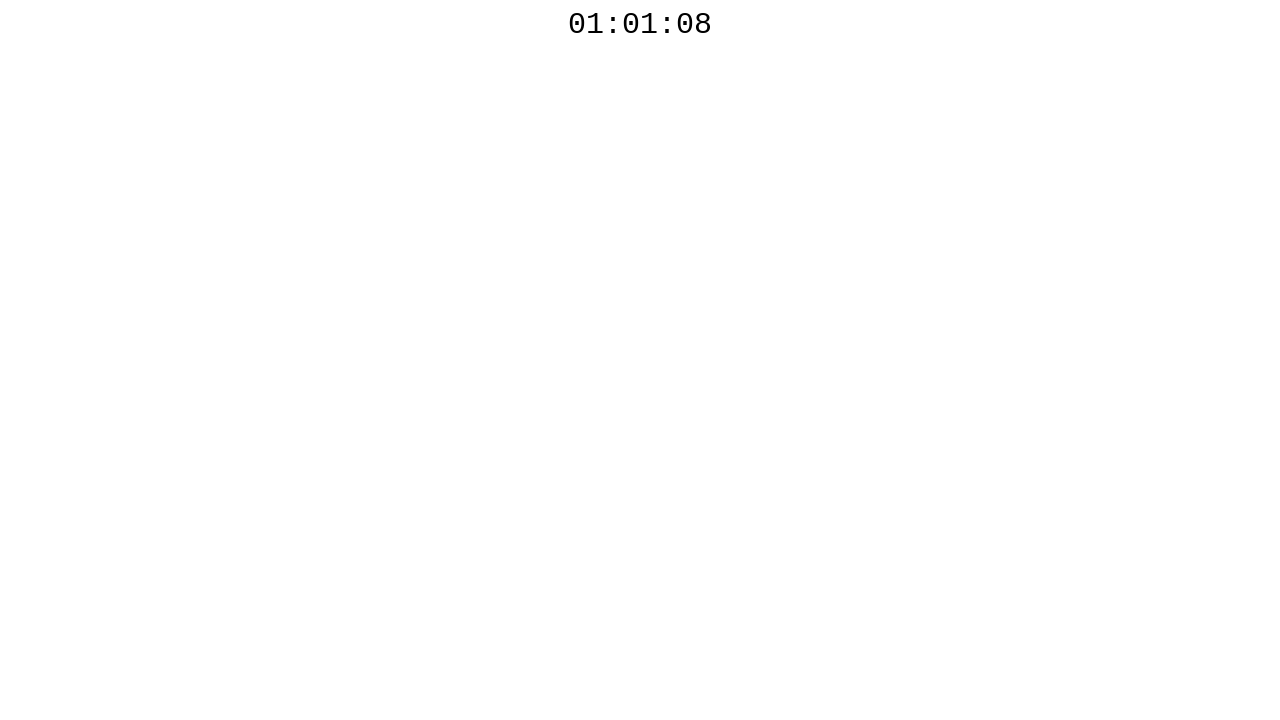

Retrieved countdown timer text: 01:01:08
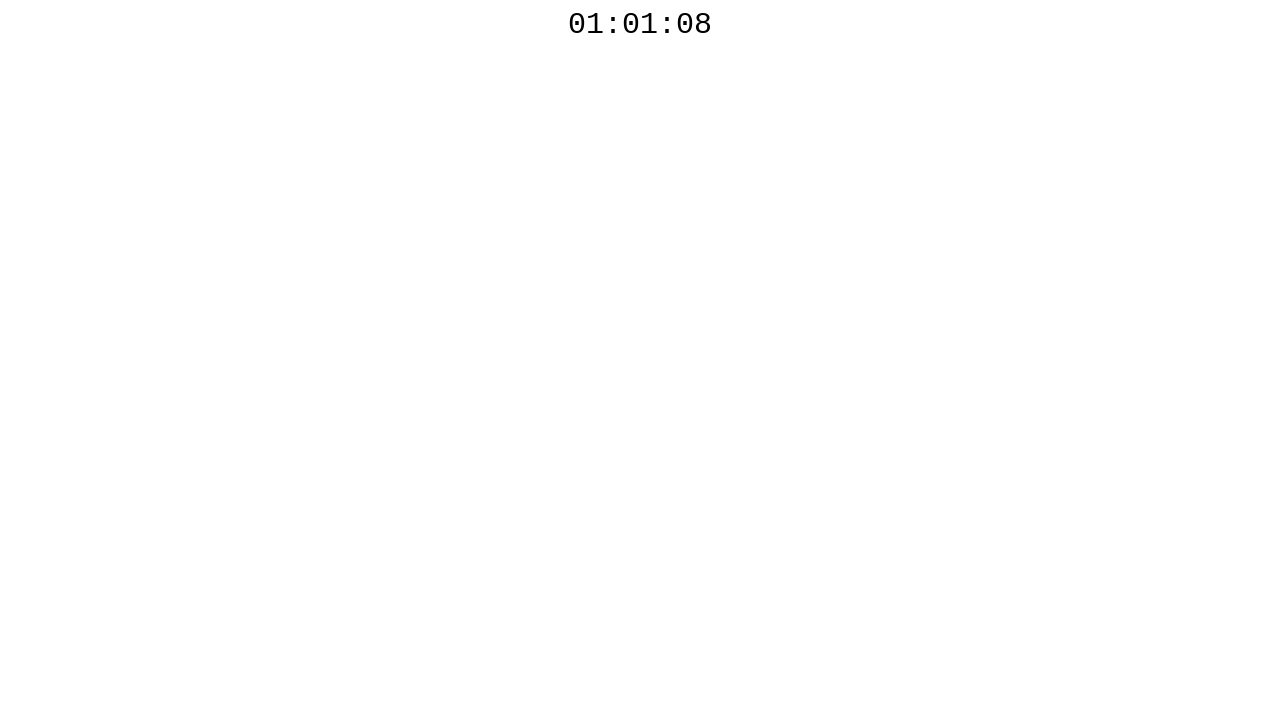

Waited 300ms before checking timer again
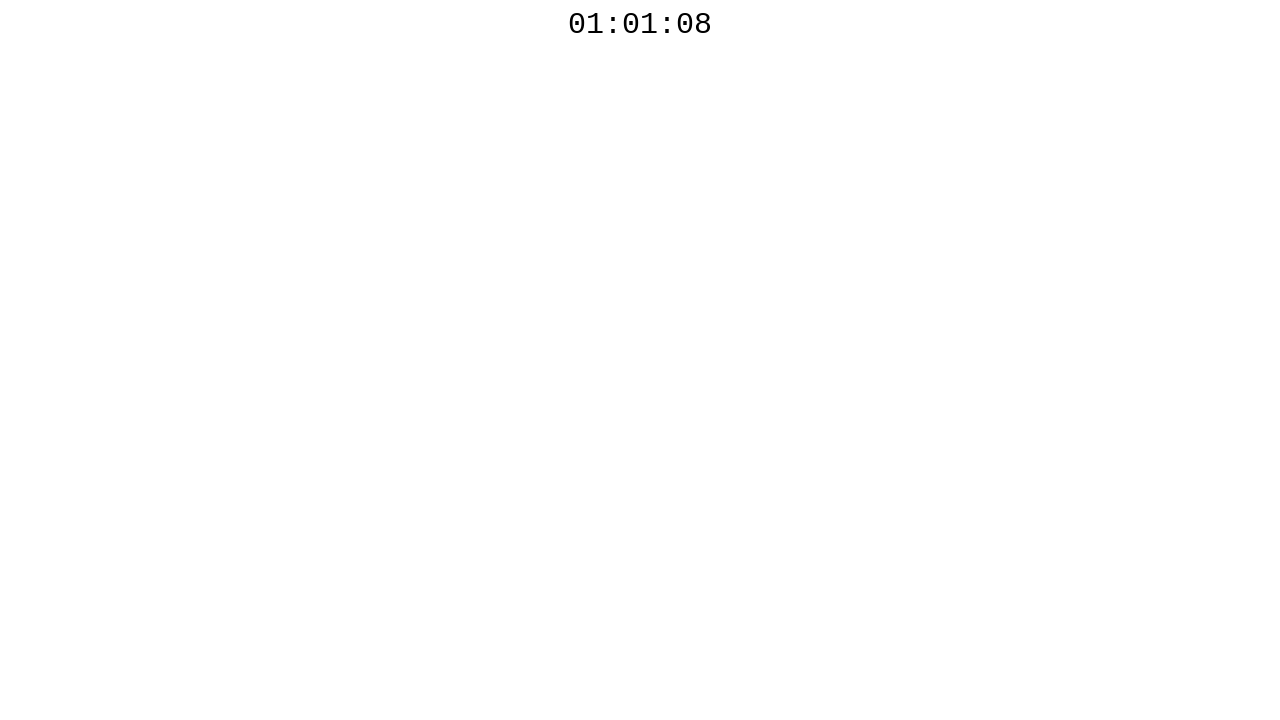

Retrieved countdown timer text: 01:01:08
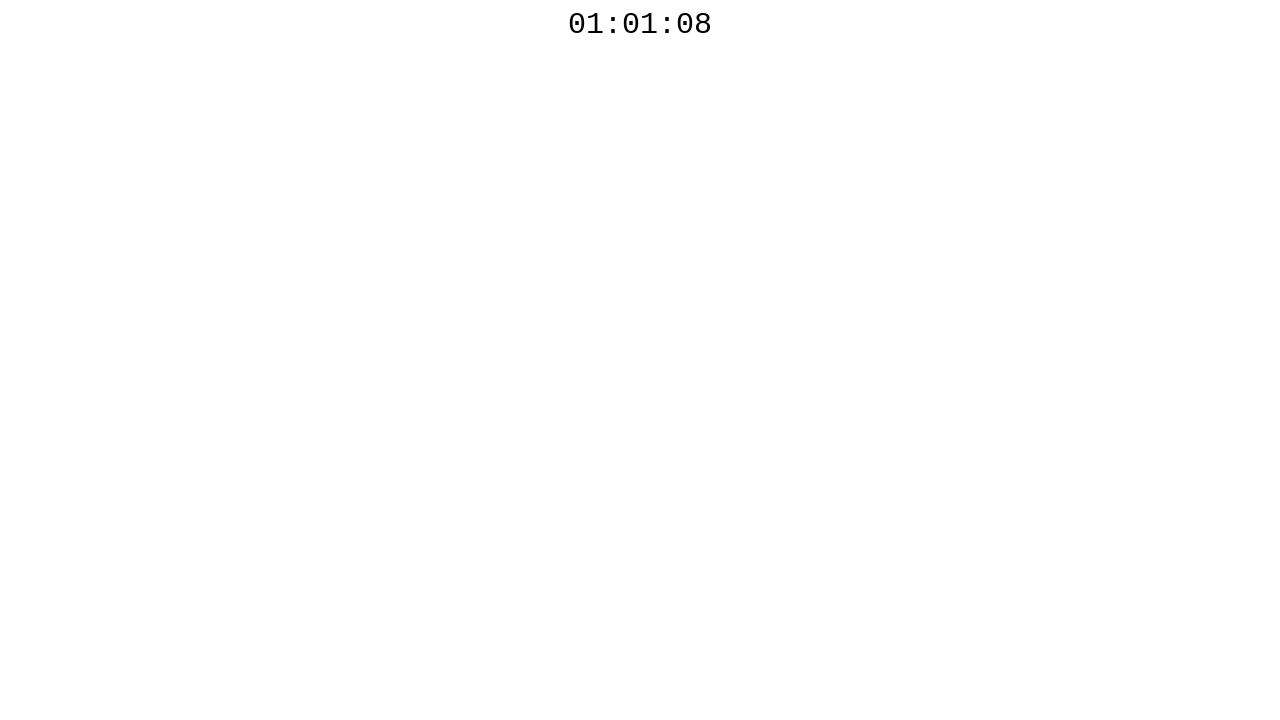

Waited 300ms before checking timer again
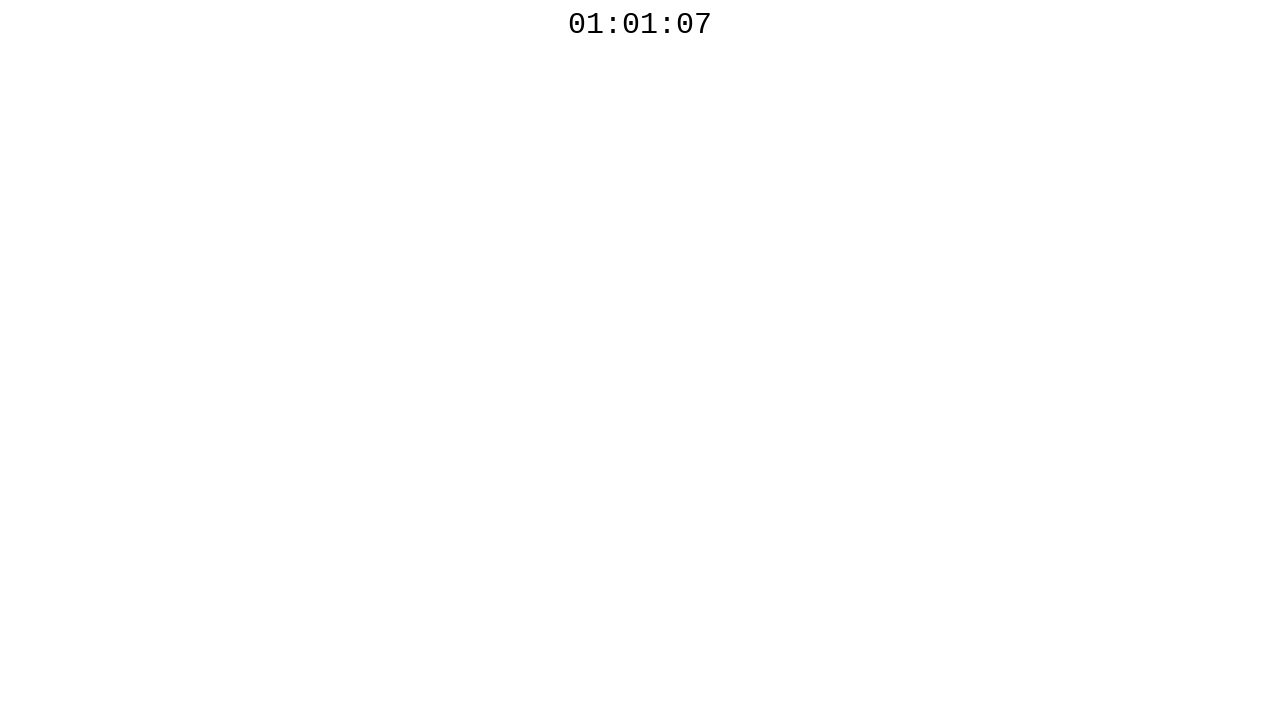

Retrieved countdown timer text: 01:01:07
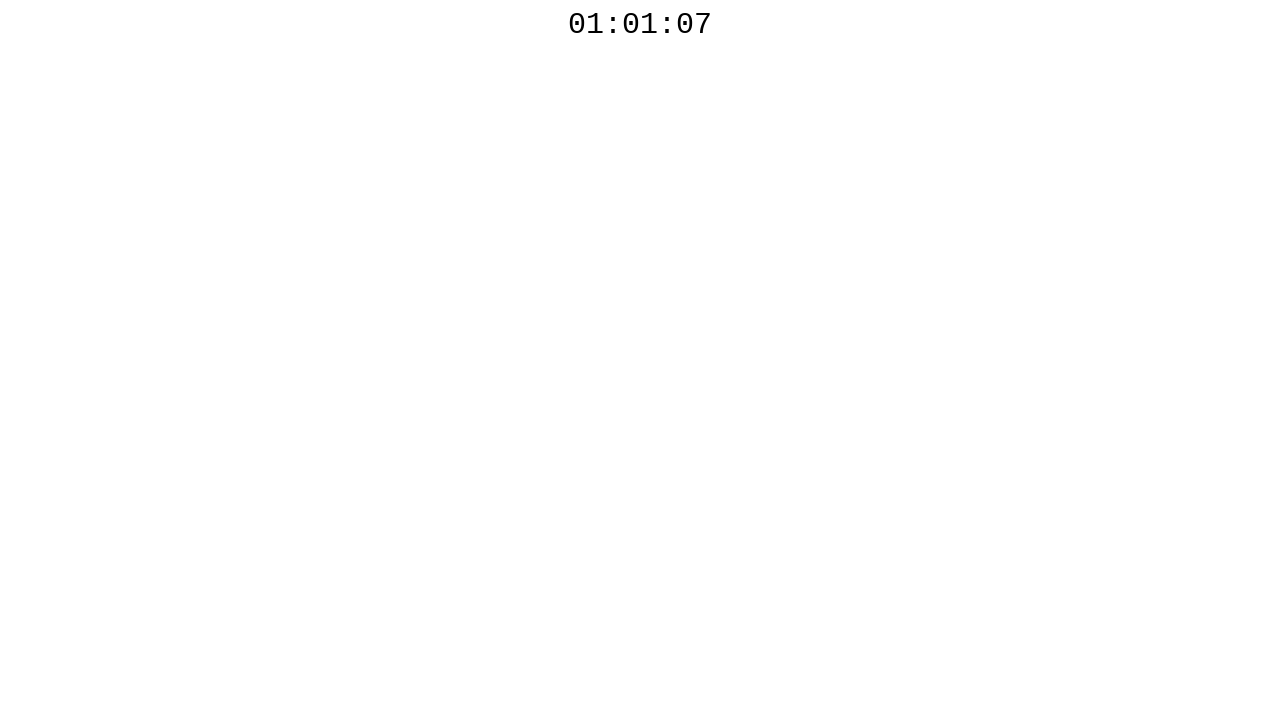

Waited 300ms before checking timer again
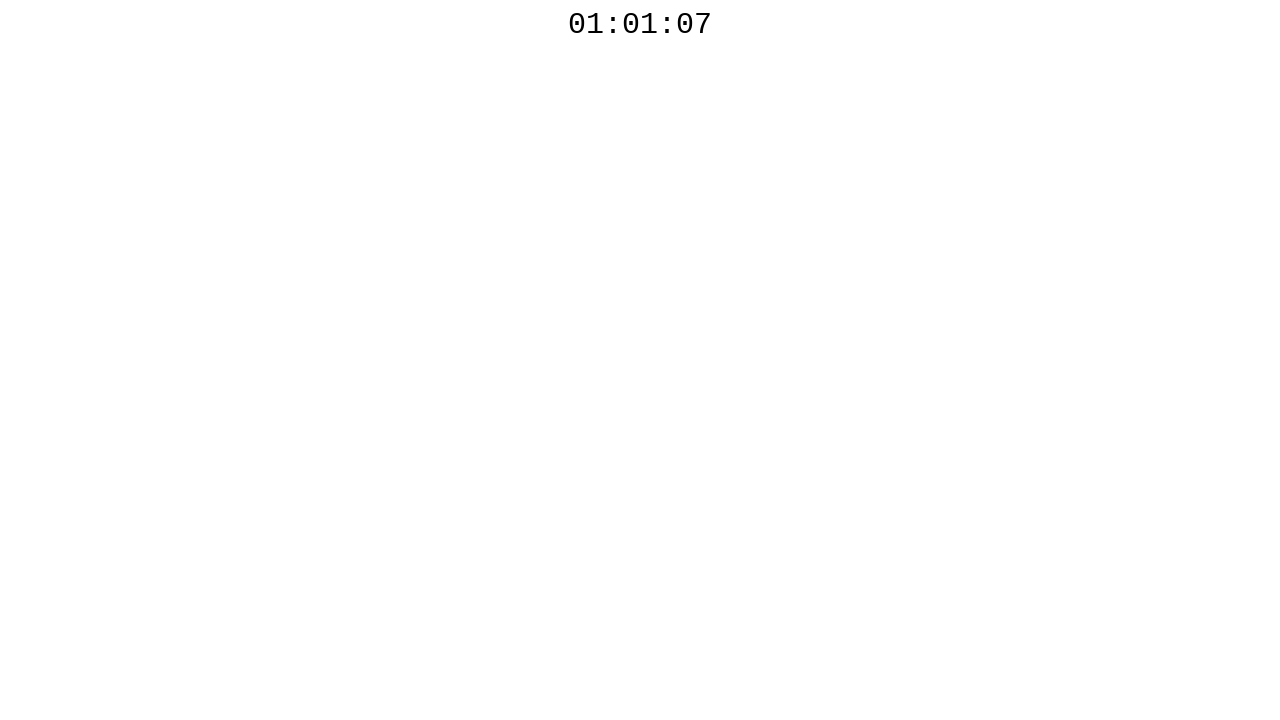

Retrieved countdown timer text: 01:01:07
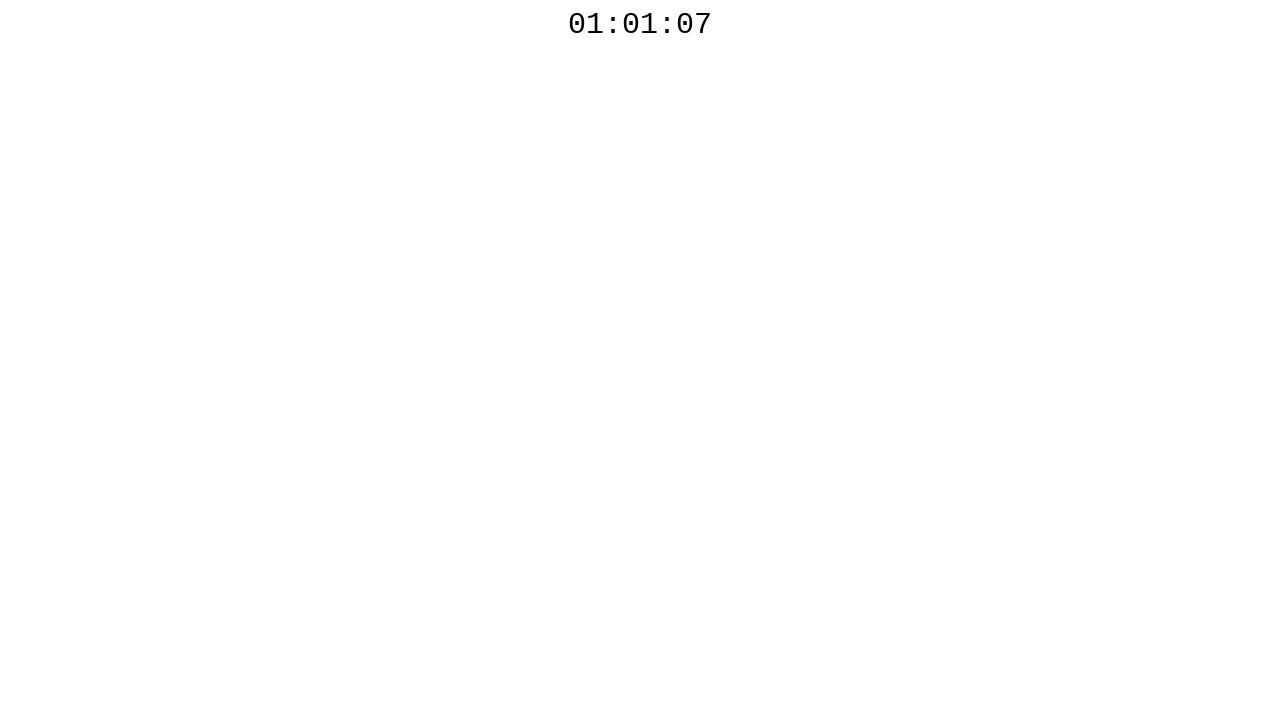

Waited 300ms before checking timer again
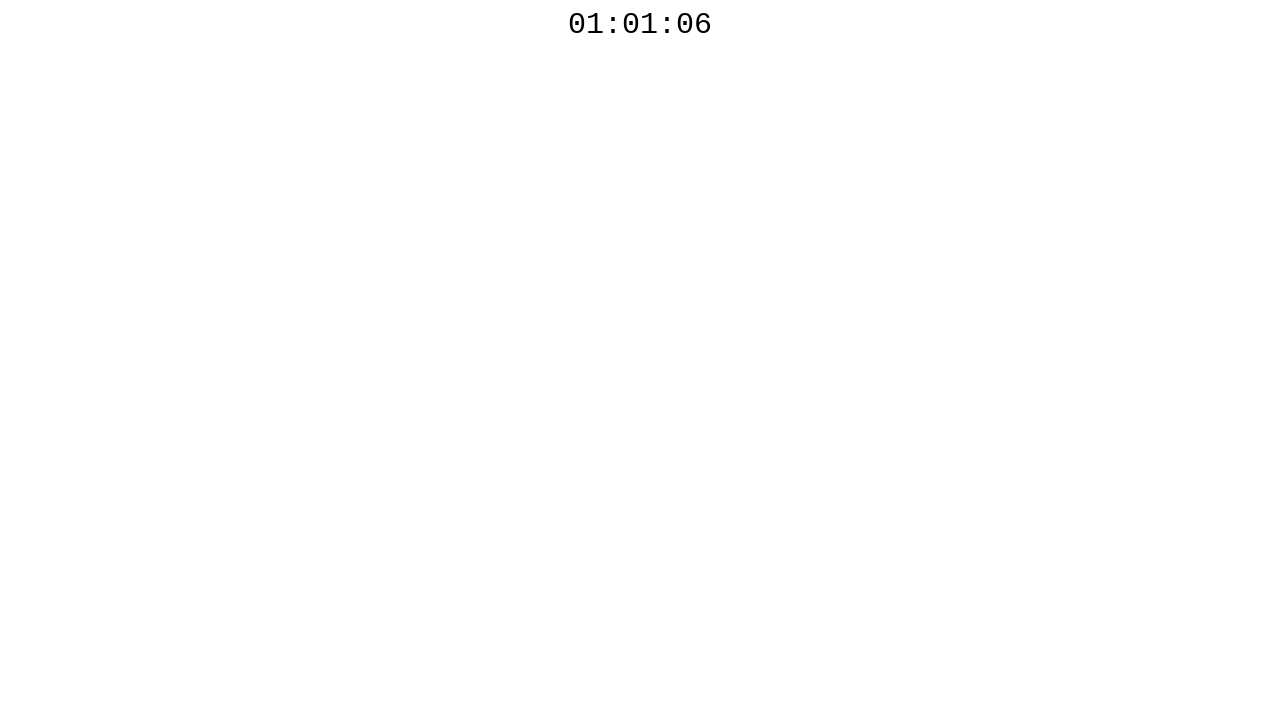

Retrieved countdown timer text: 01:01:06
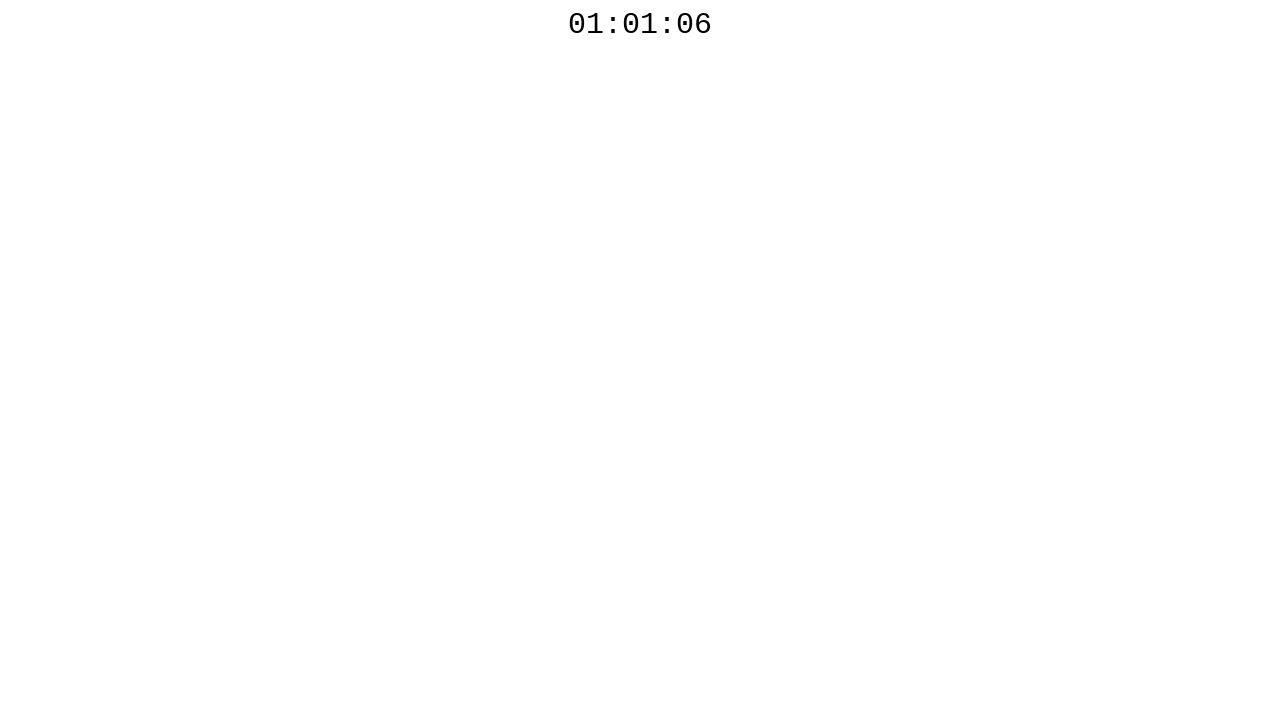

Waited 300ms before checking timer again
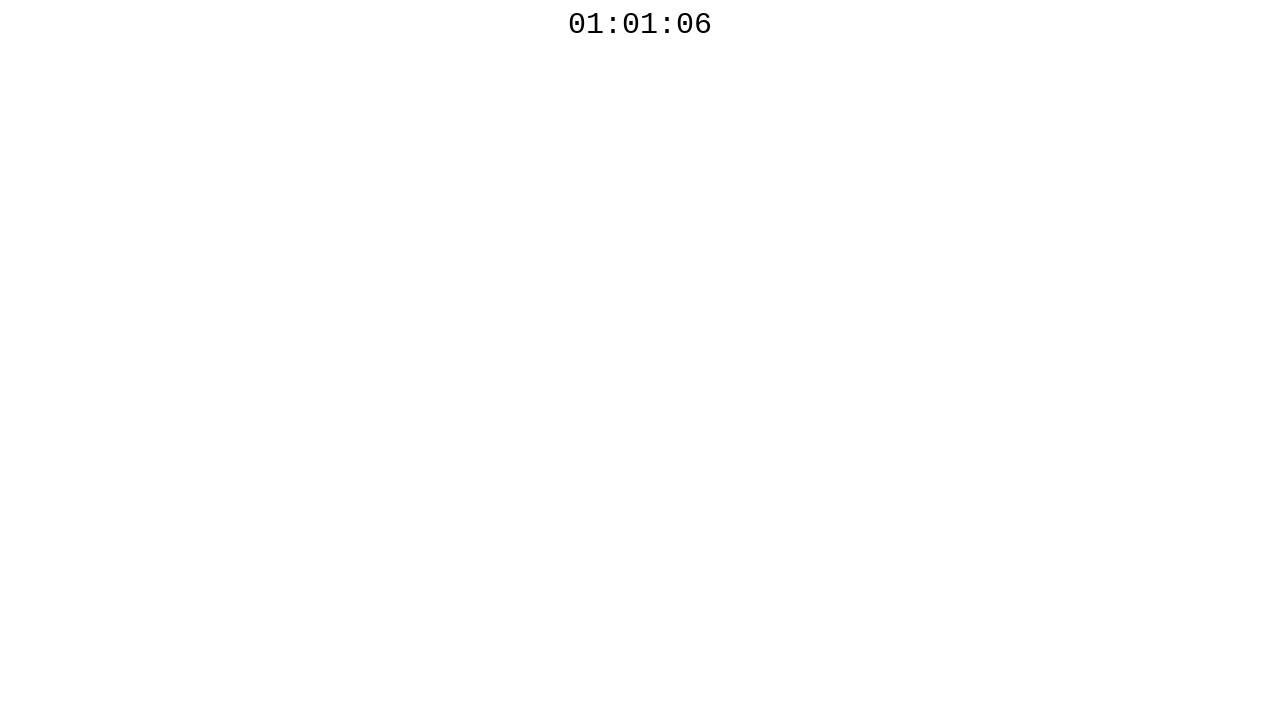

Retrieved countdown timer text: 01:01:06
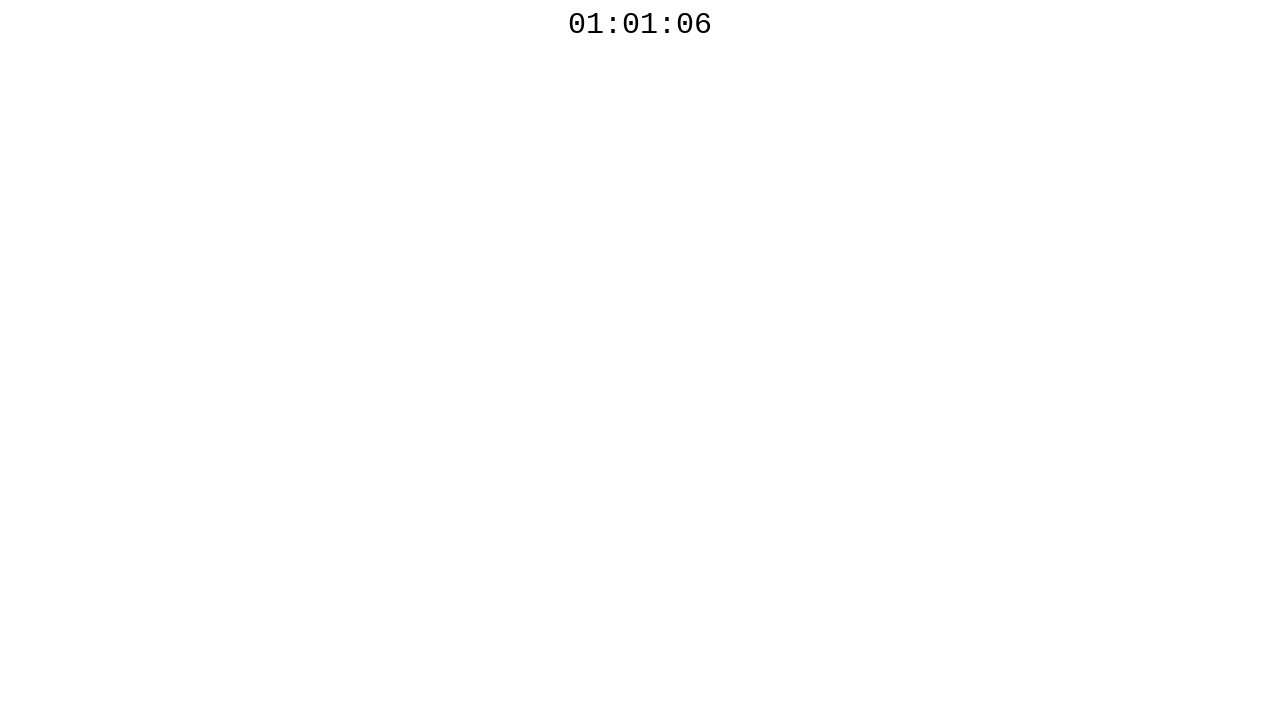

Waited 300ms before checking timer again
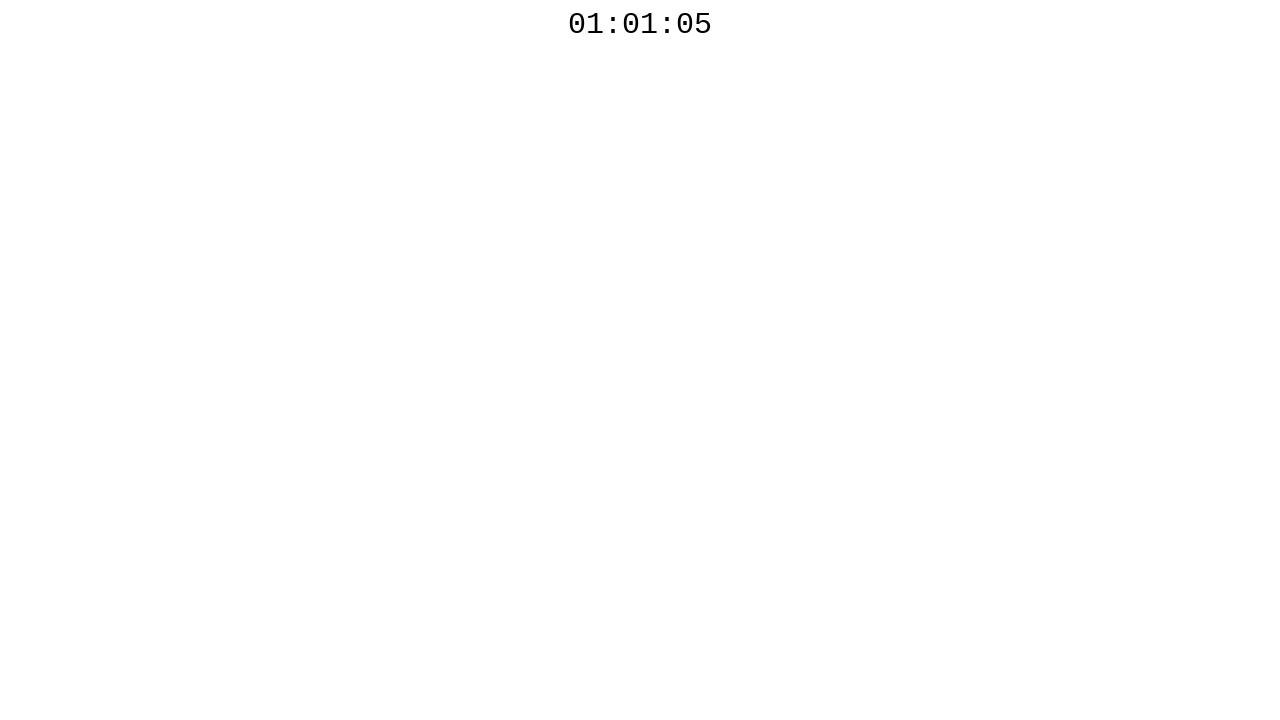

Retrieved countdown timer text: 01:01:05
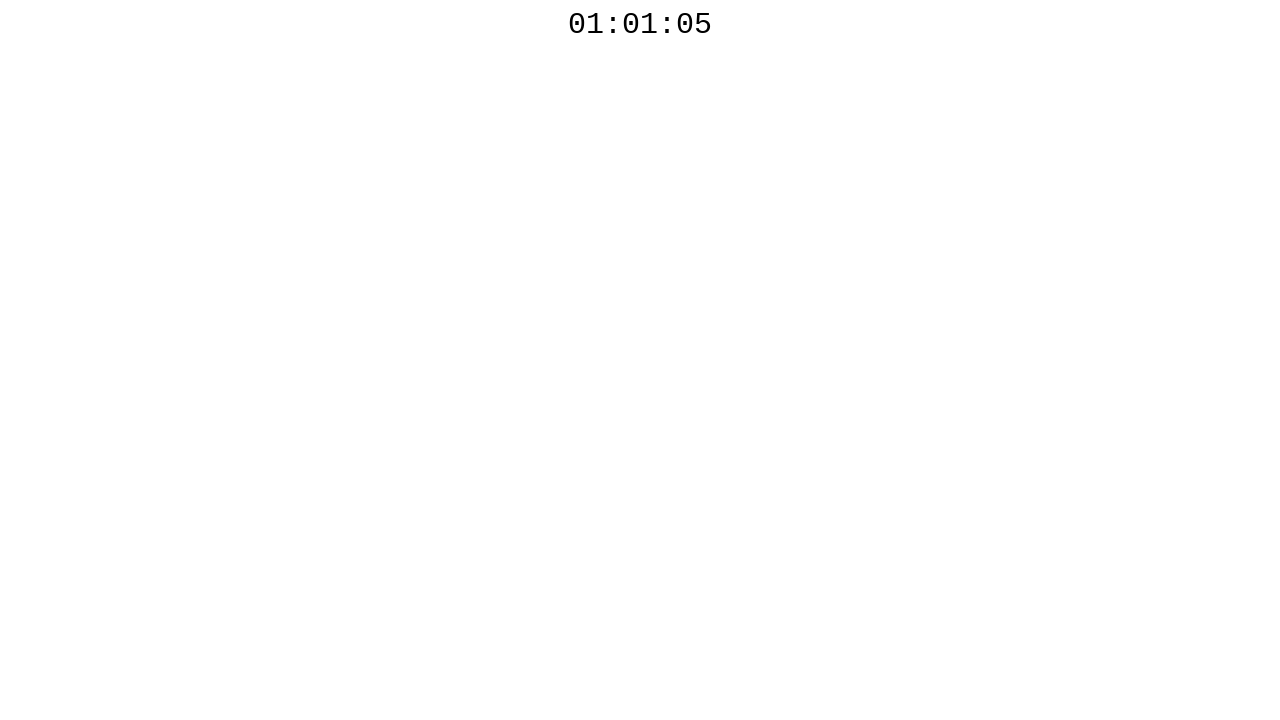

Waited 300ms before checking timer again
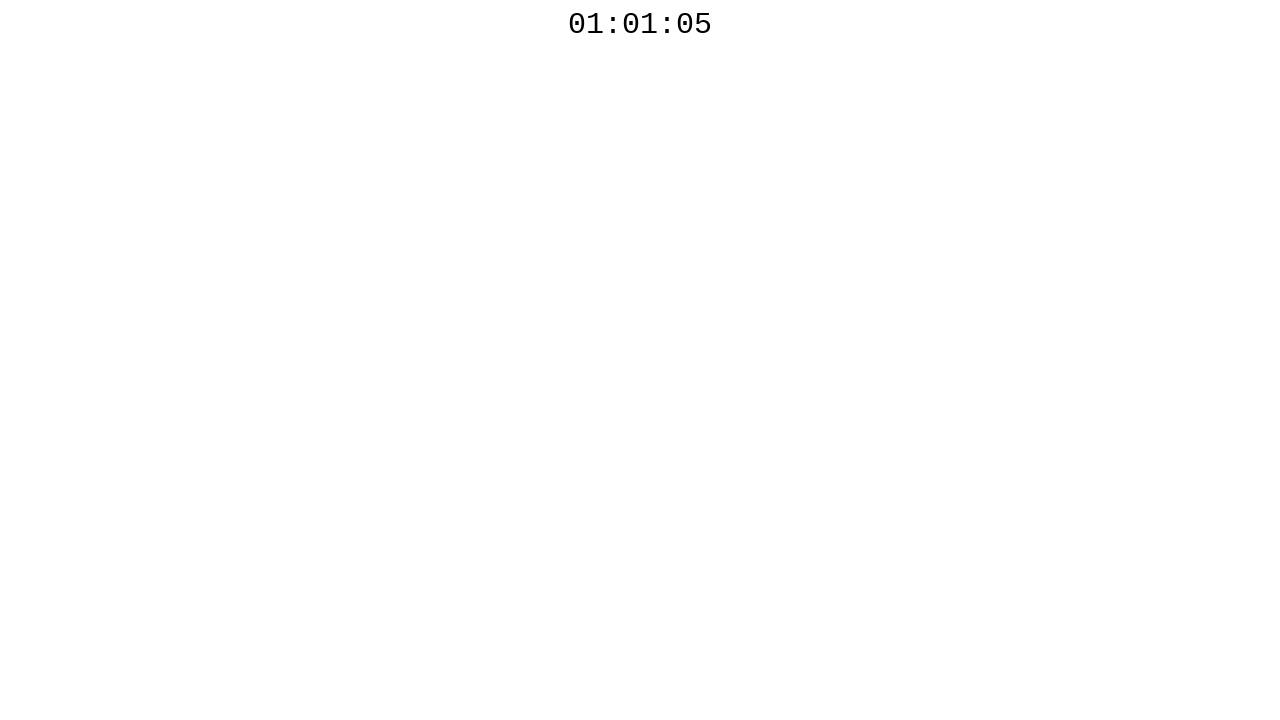

Retrieved countdown timer text: 01:01:05
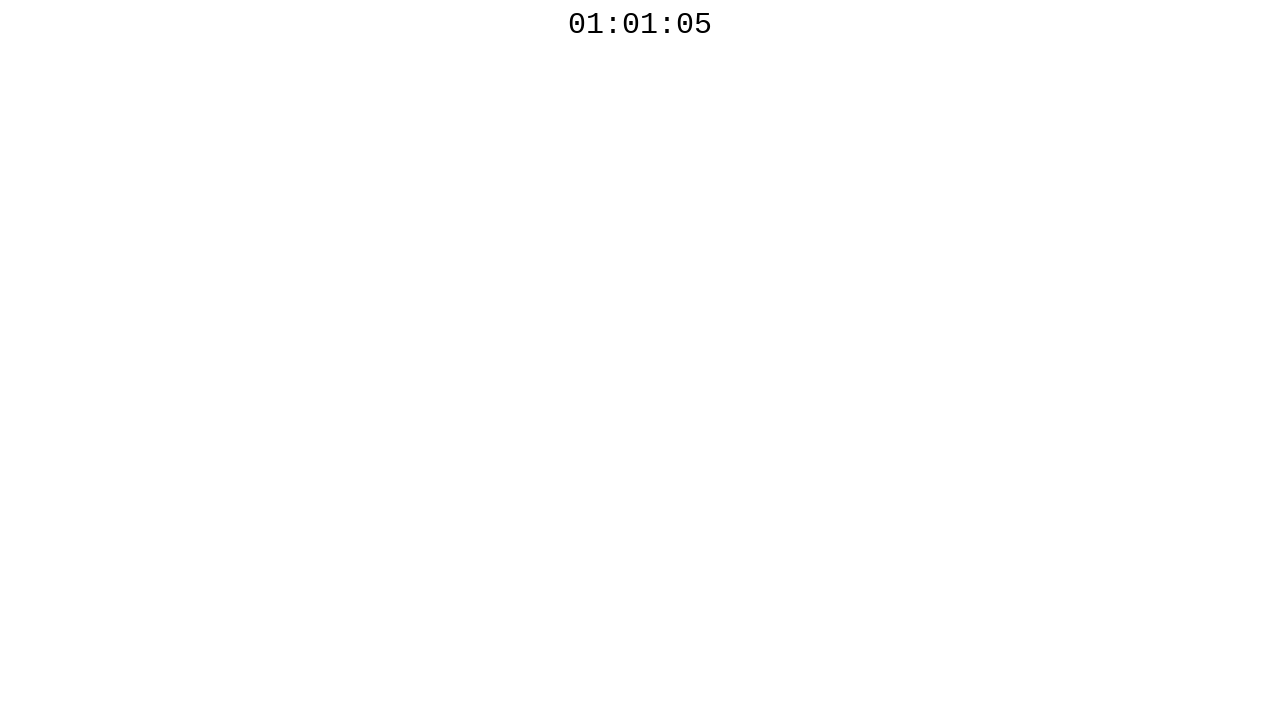

Waited 300ms before checking timer again
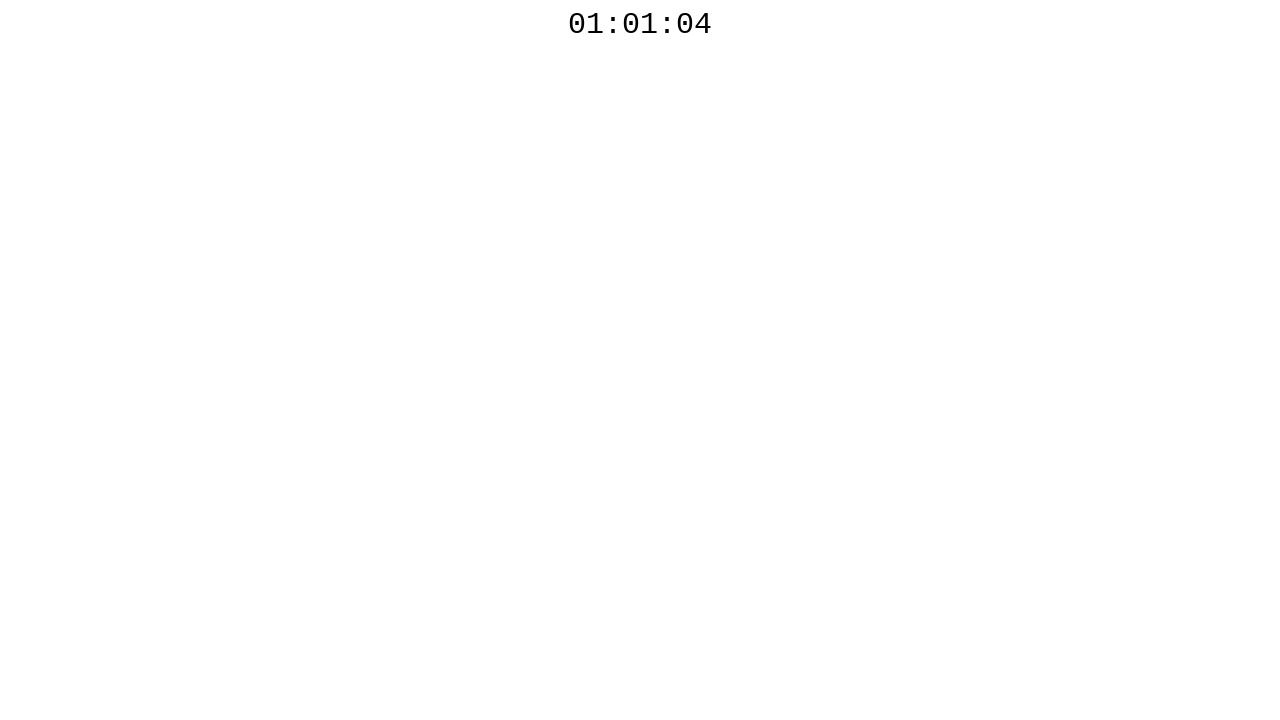

Retrieved countdown timer text: 01:01:04
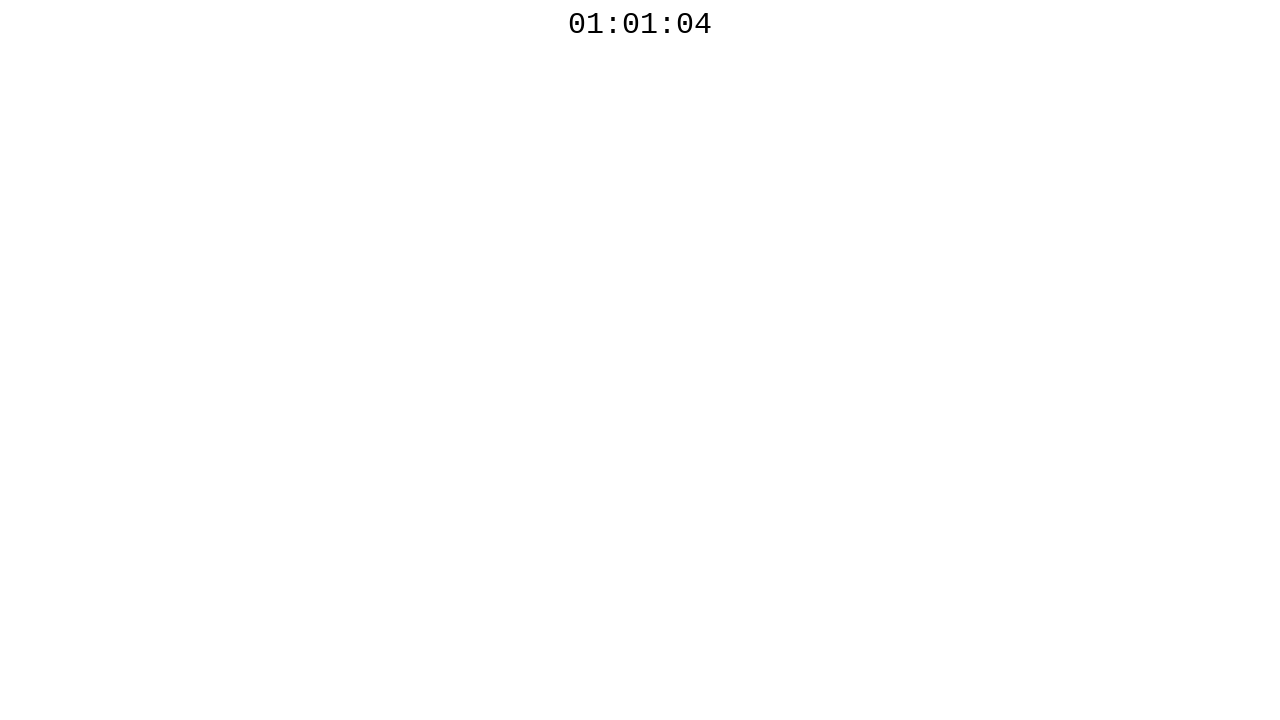

Waited 300ms before checking timer again
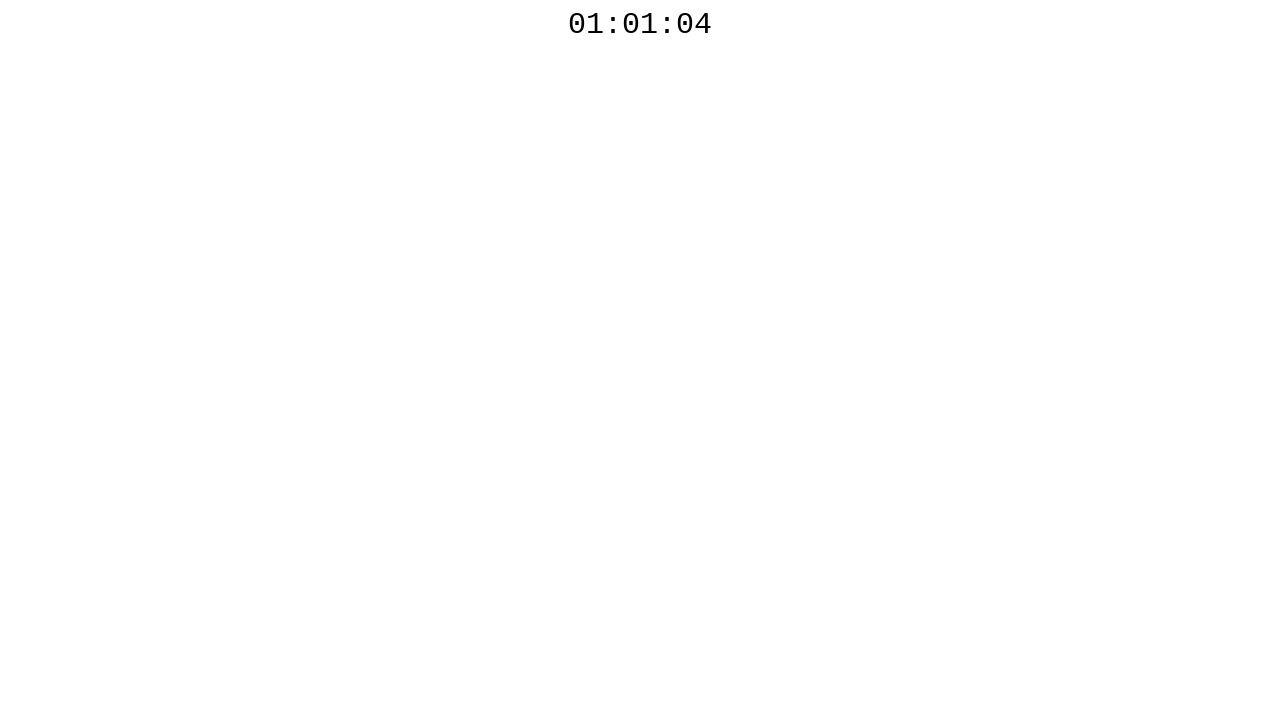

Retrieved countdown timer text: 01:01:04
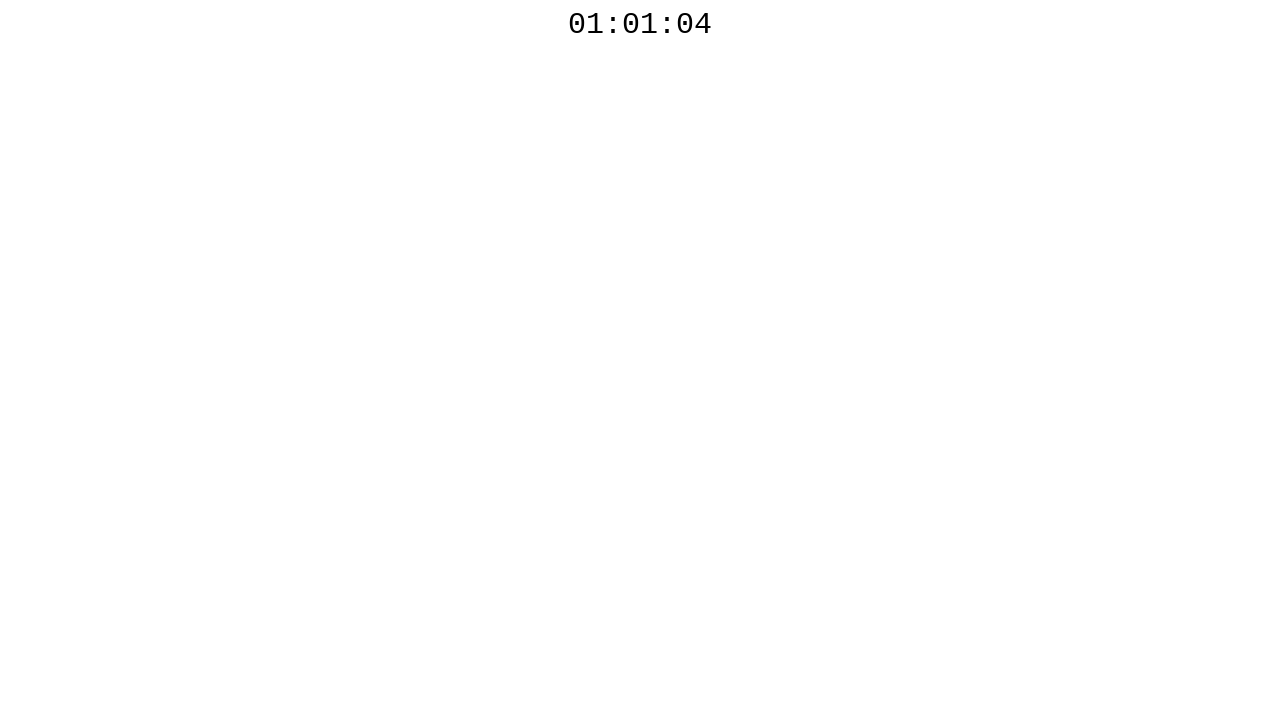

Waited 300ms before checking timer again
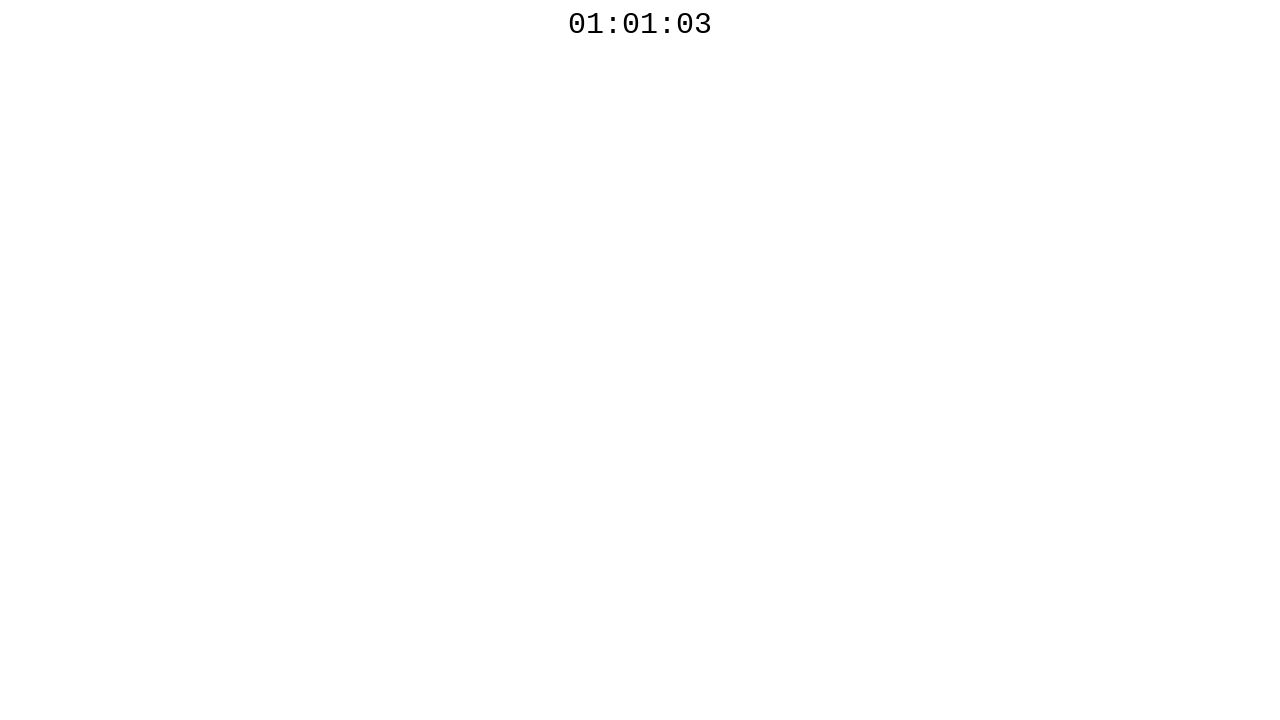

Retrieved countdown timer text: 01:01:03
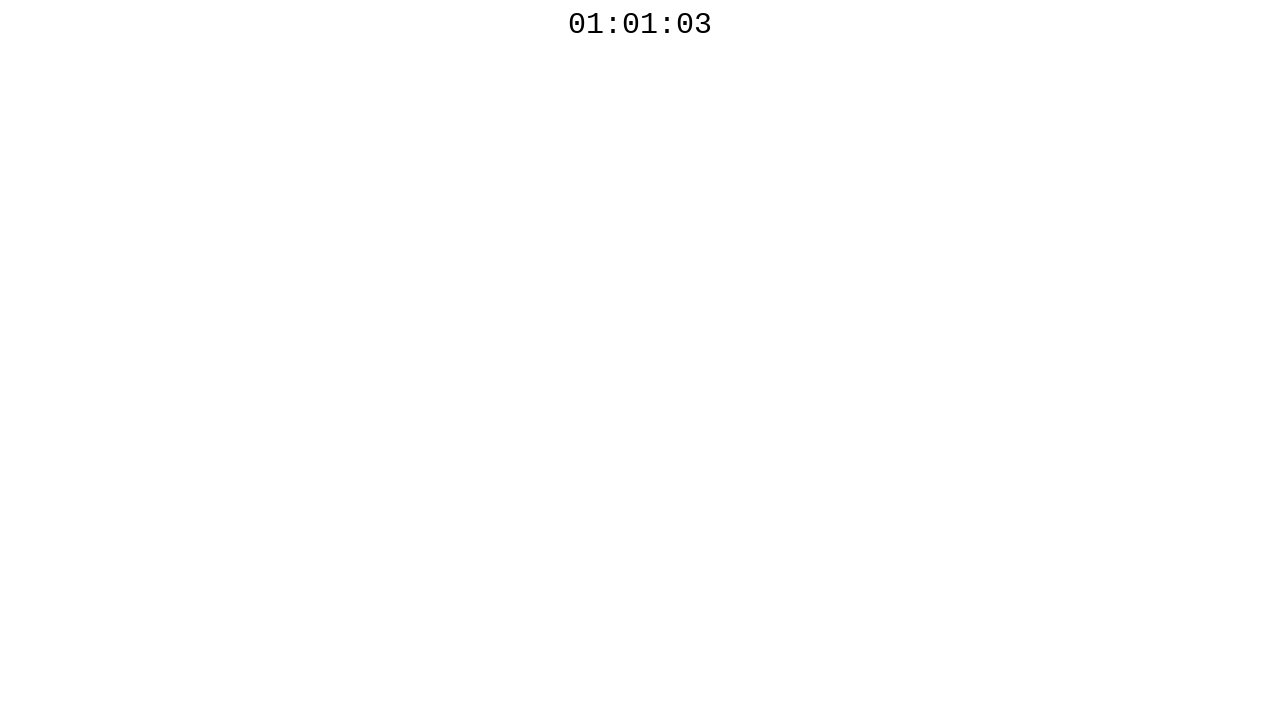

Waited 300ms before checking timer again
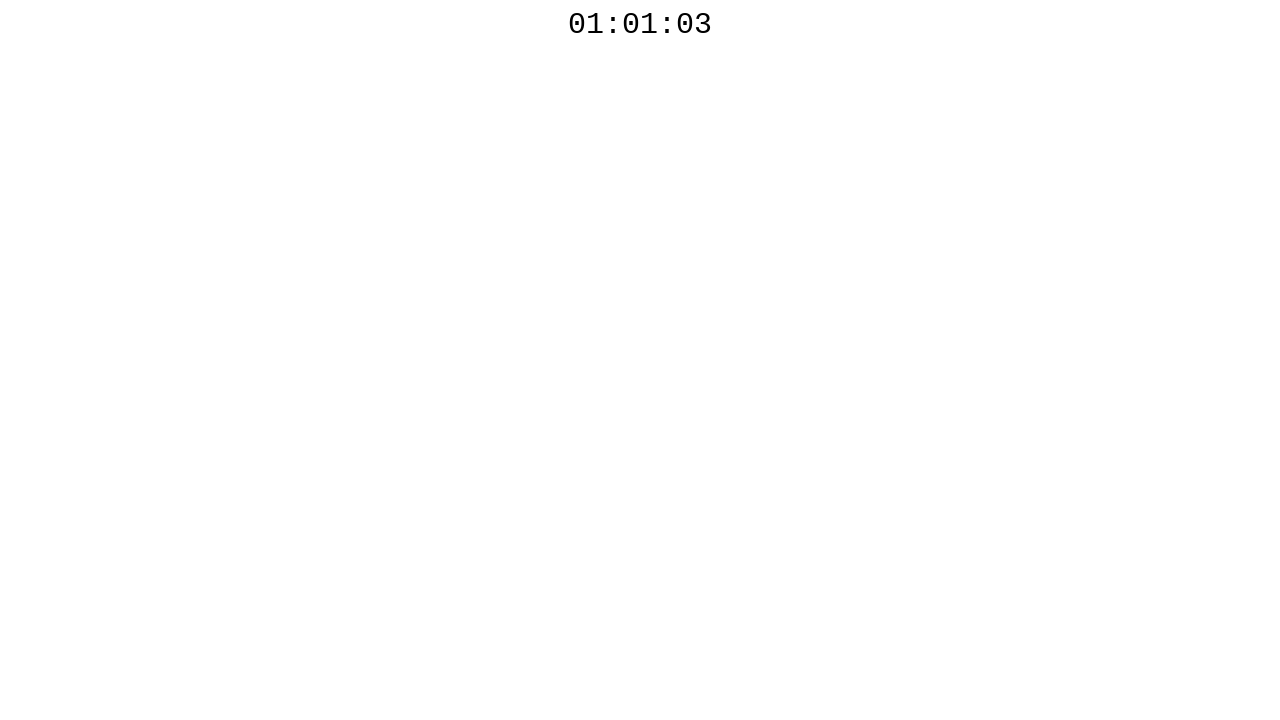

Retrieved countdown timer text: 01:01:03
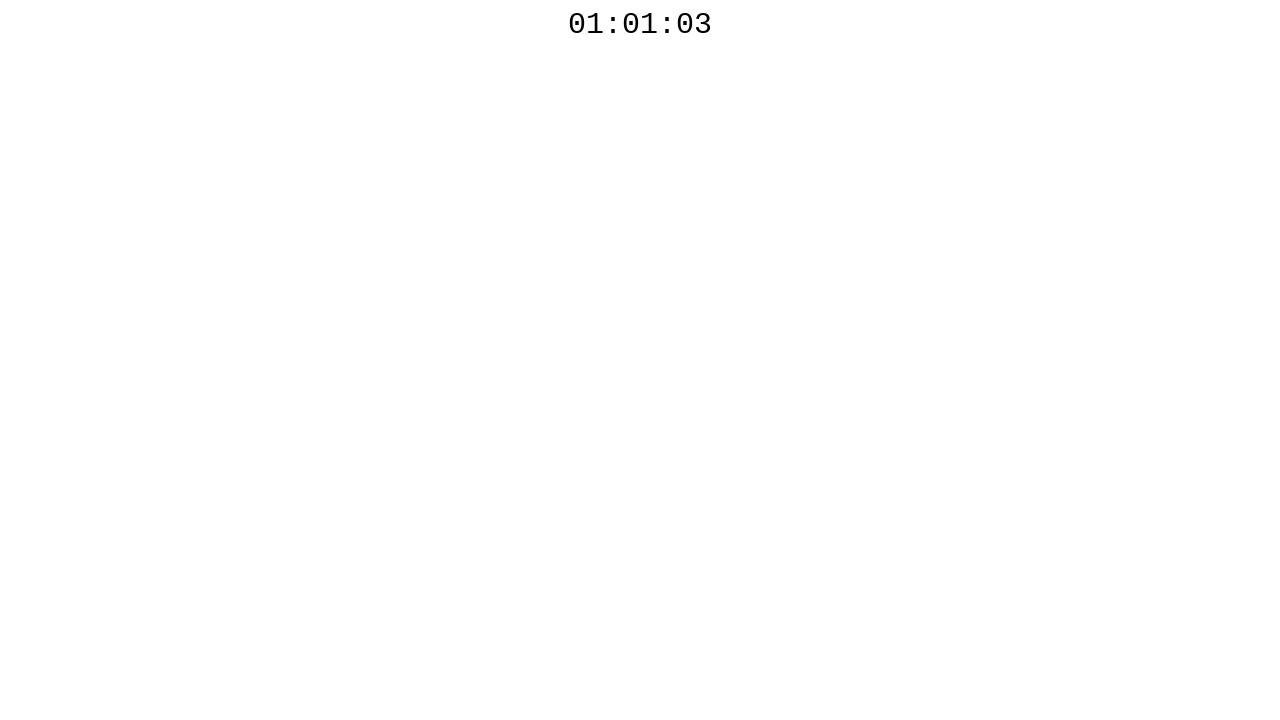

Waited 300ms before checking timer again
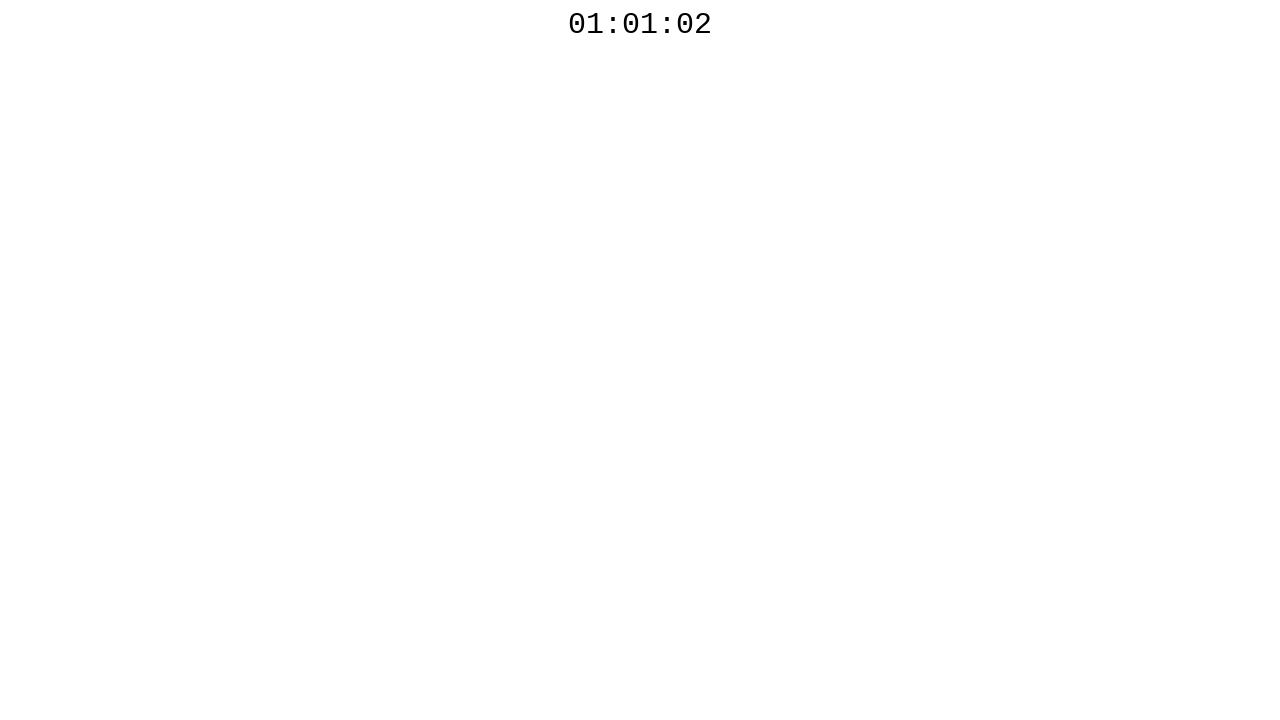

Retrieved countdown timer text: 01:01:02
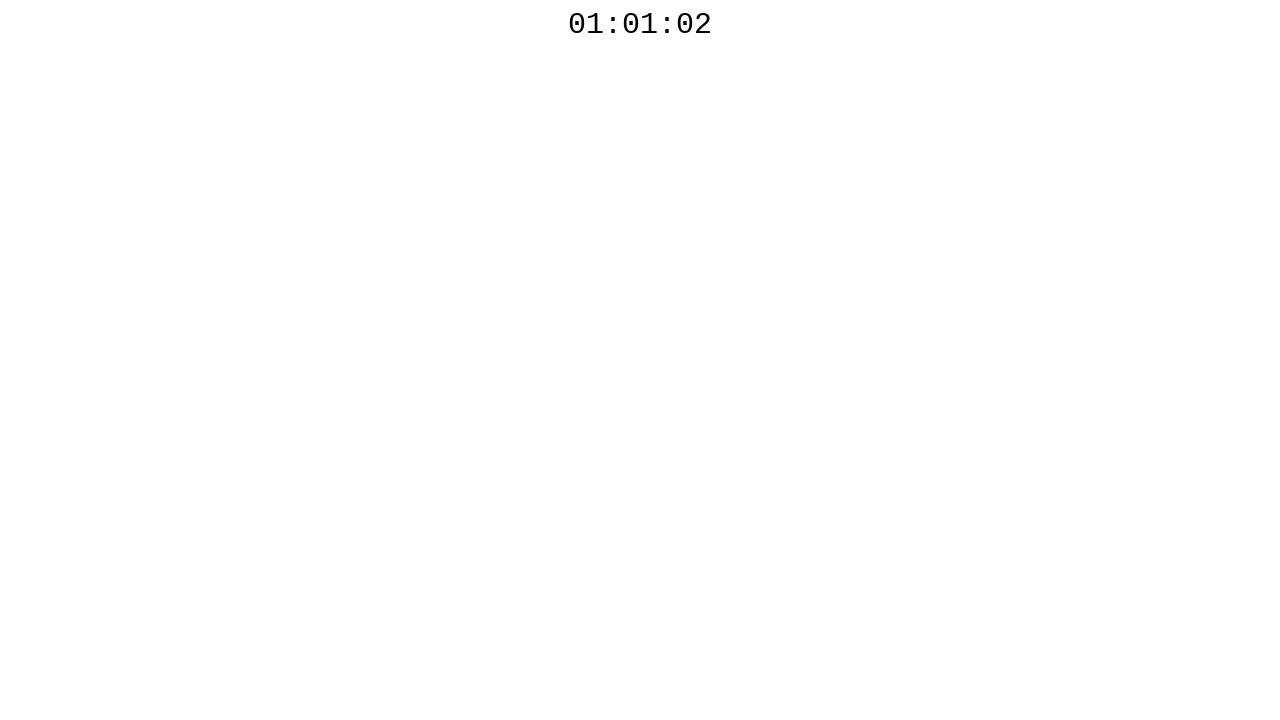

Waited 300ms before checking timer again
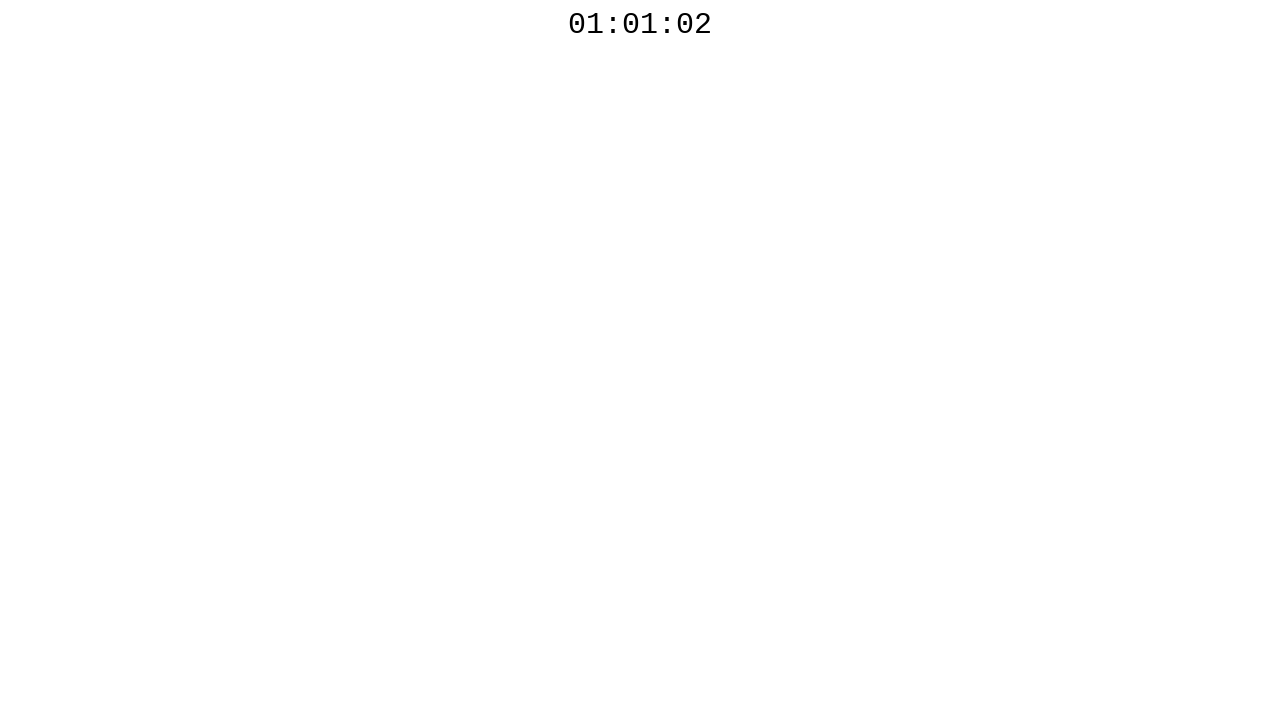

Retrieved countdown timer text: 01:01:02
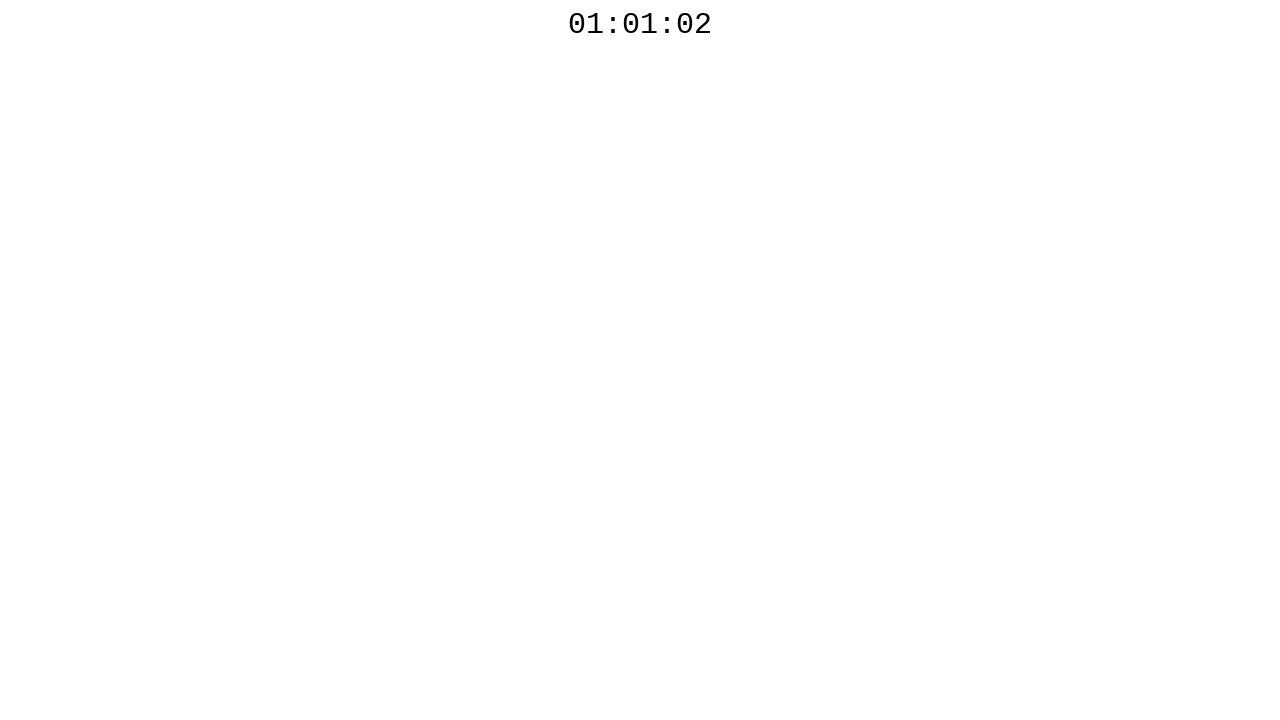

Waited 300ms before checking timer again
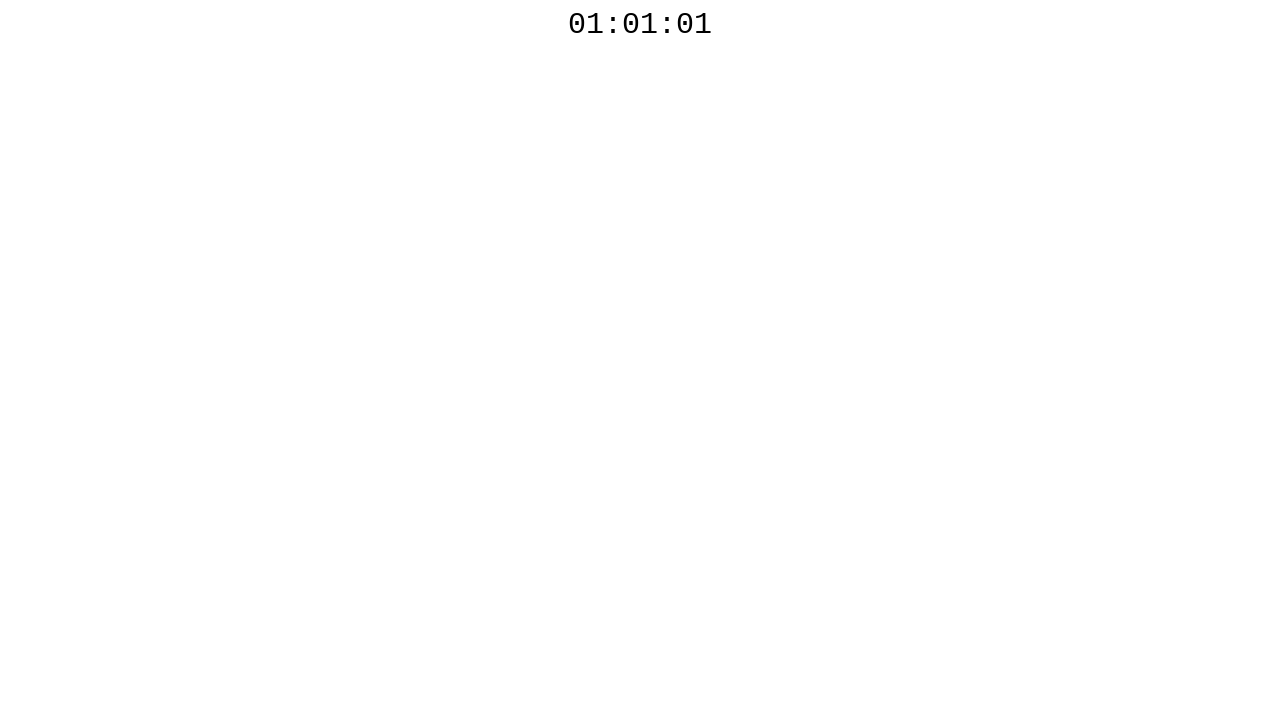

Retrieved countdown timer text: 01:01:01
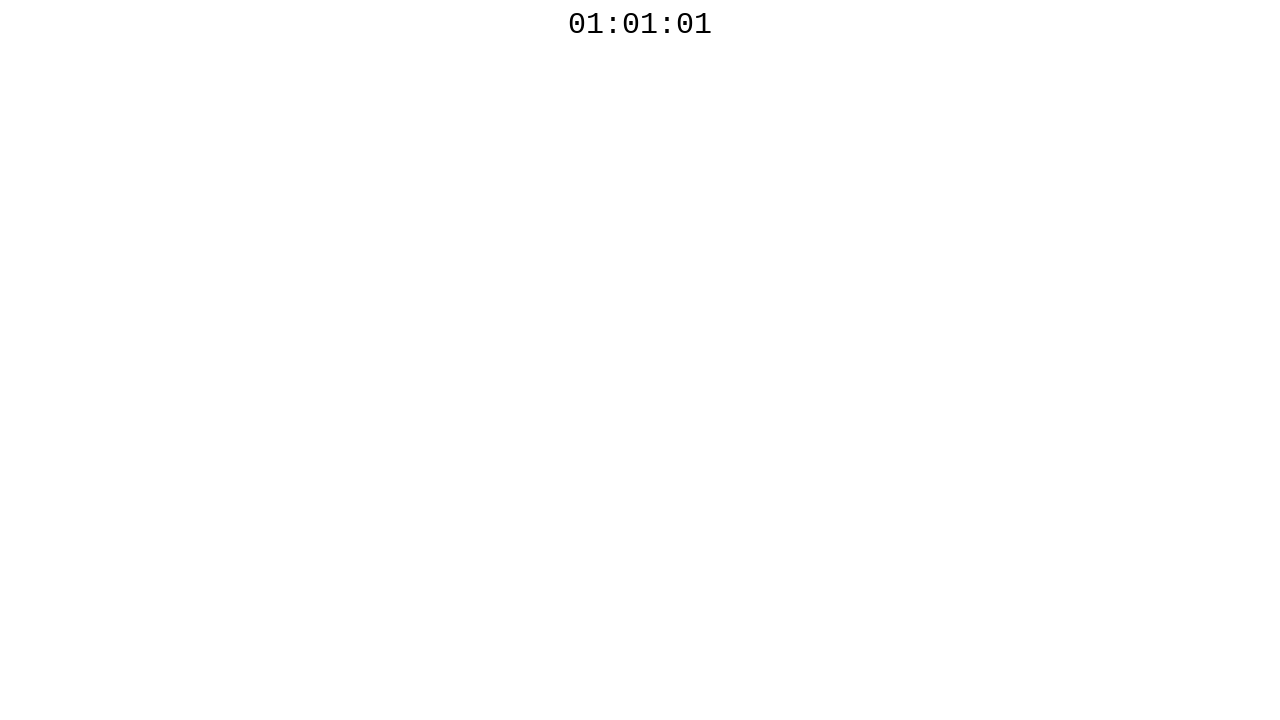

Waited 300ms before checking timer again
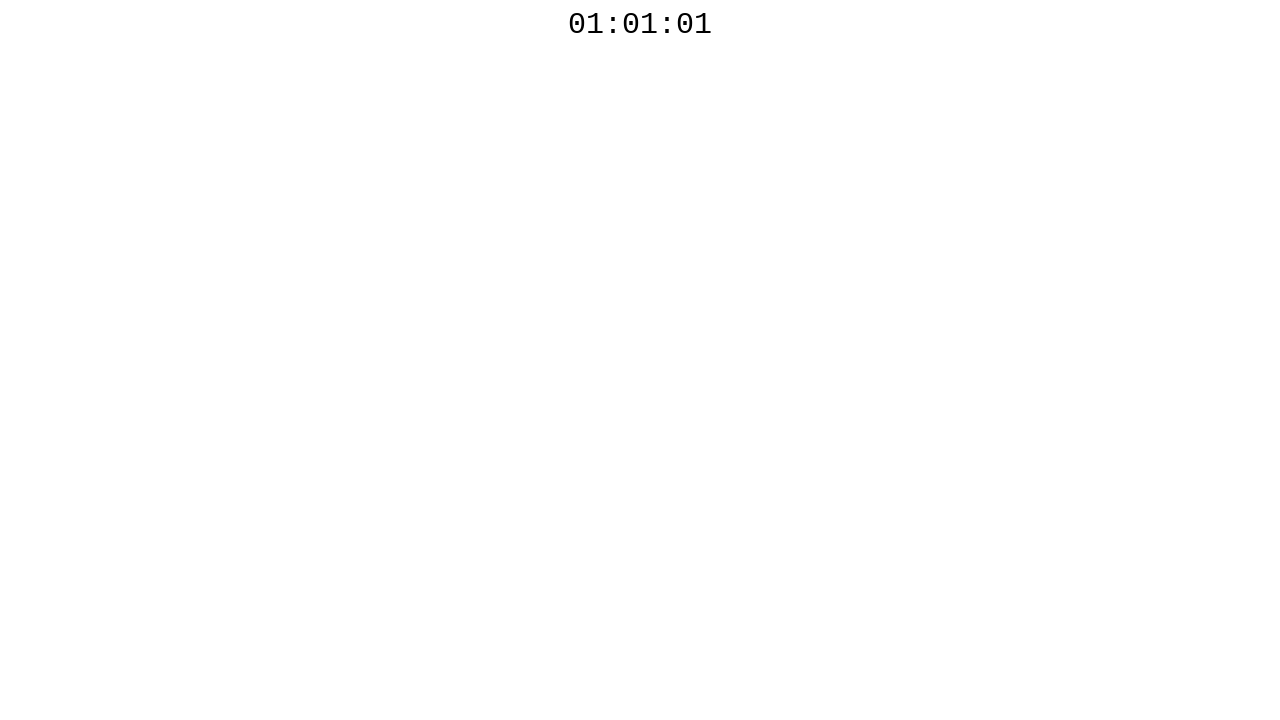

Retrieved countdown timer text: 01:01:01
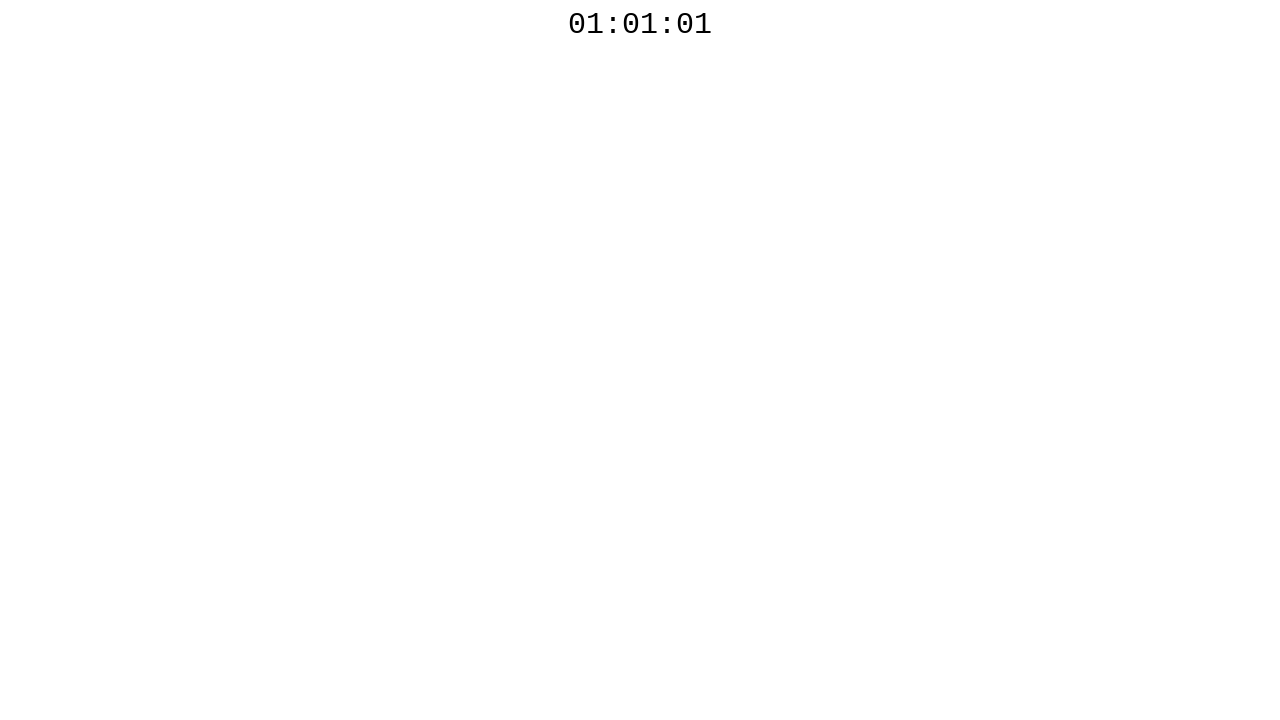

Waited 300ms before checking timer again
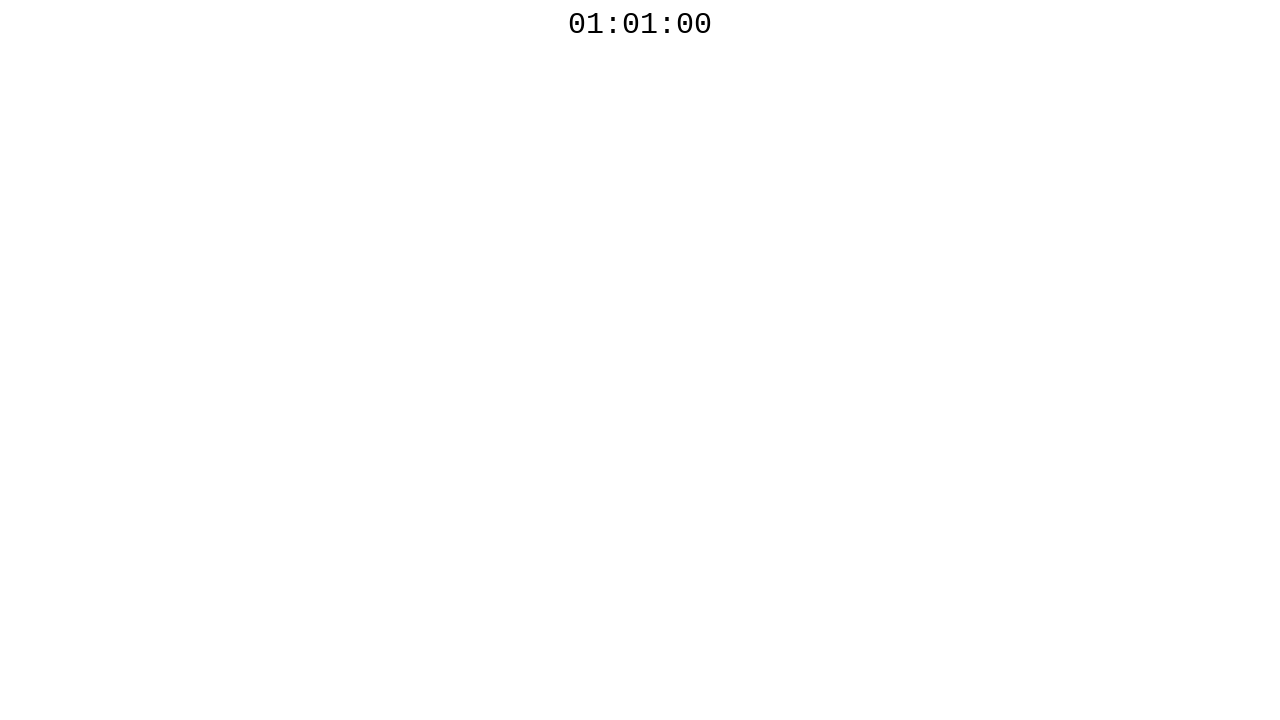

Retrieved countdown timer text: 01:01:00
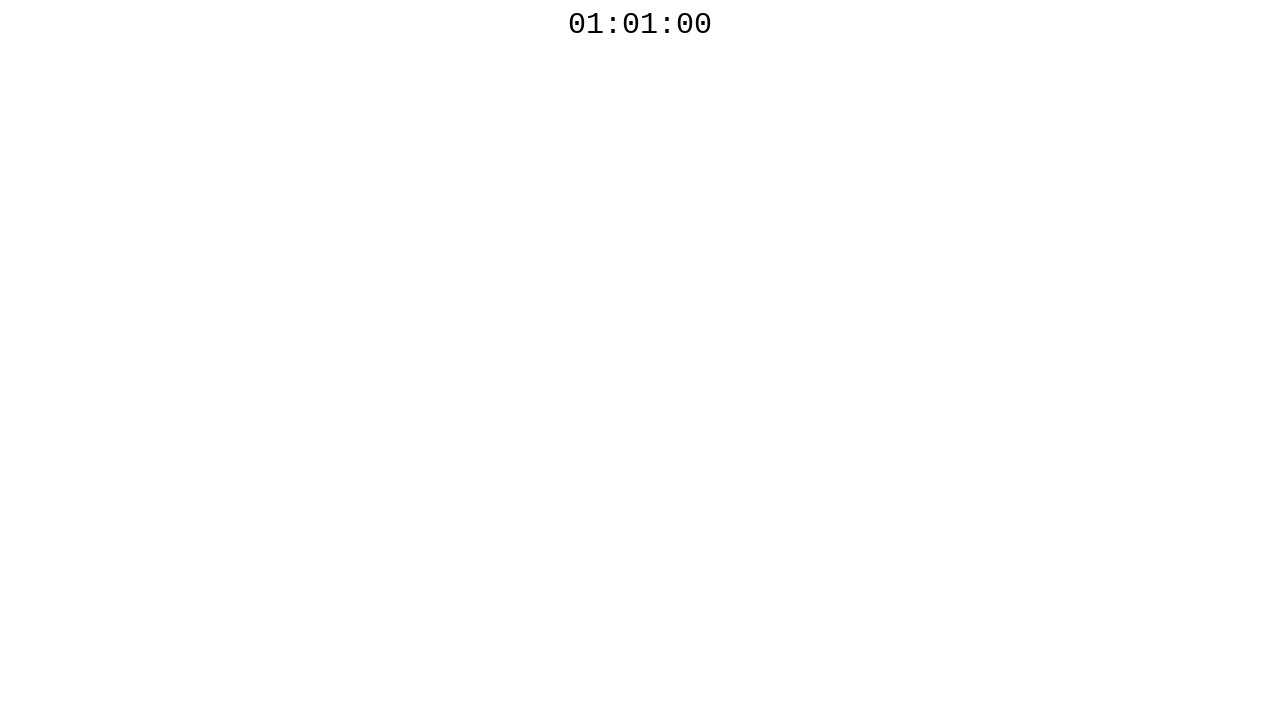

Countdown timer reached 00 seconds
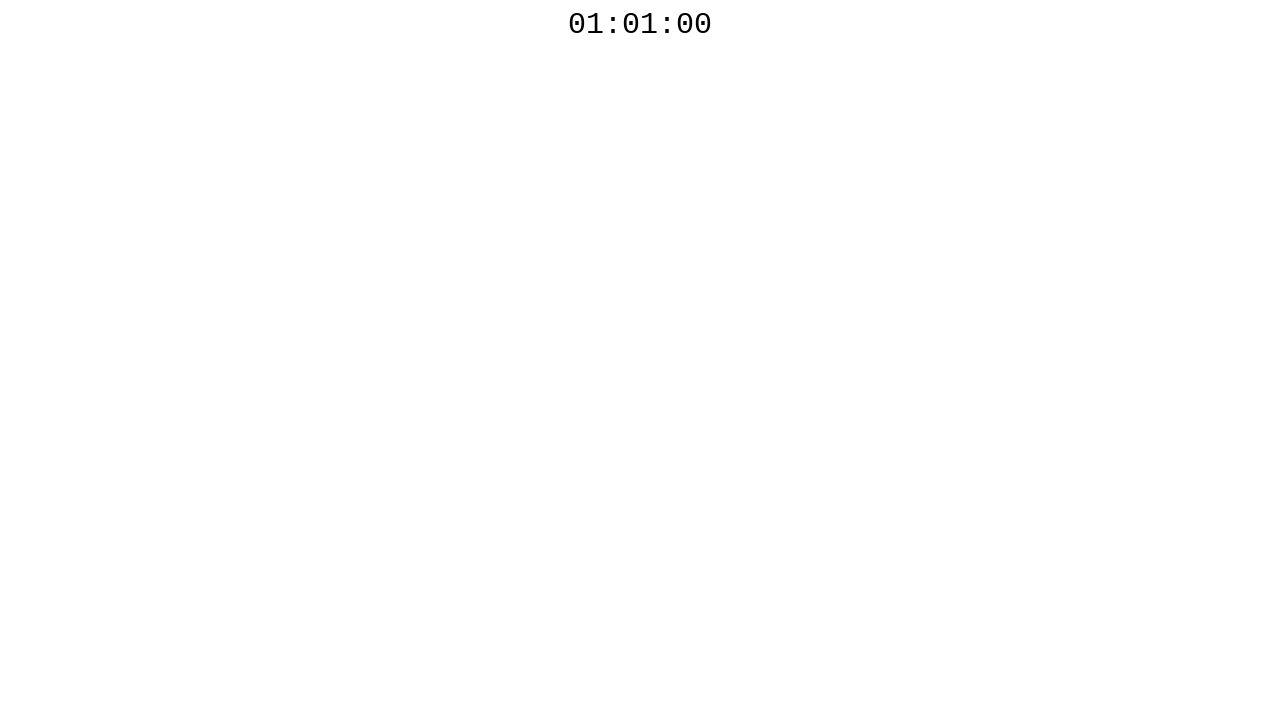

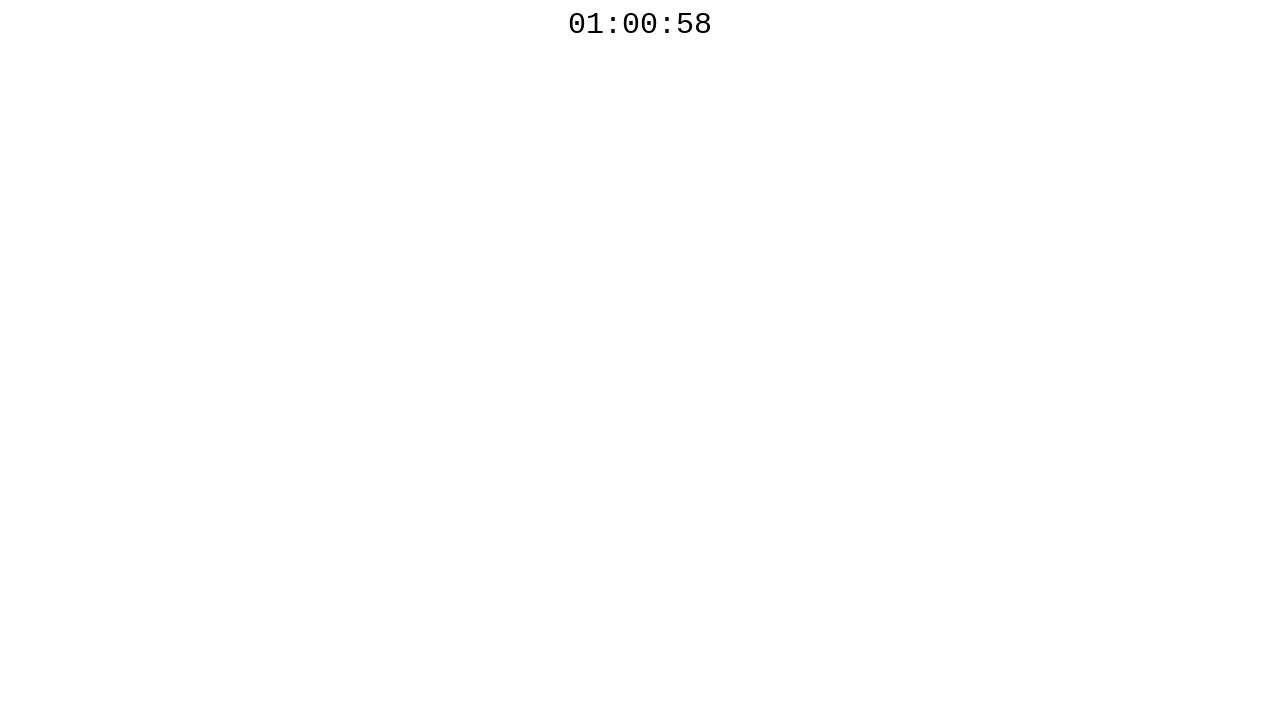